Navigates to an automation practice page and verifies that footer links are present and accessible

Starting URL: https://rahulshettyacademy.com/AutomationPractice/

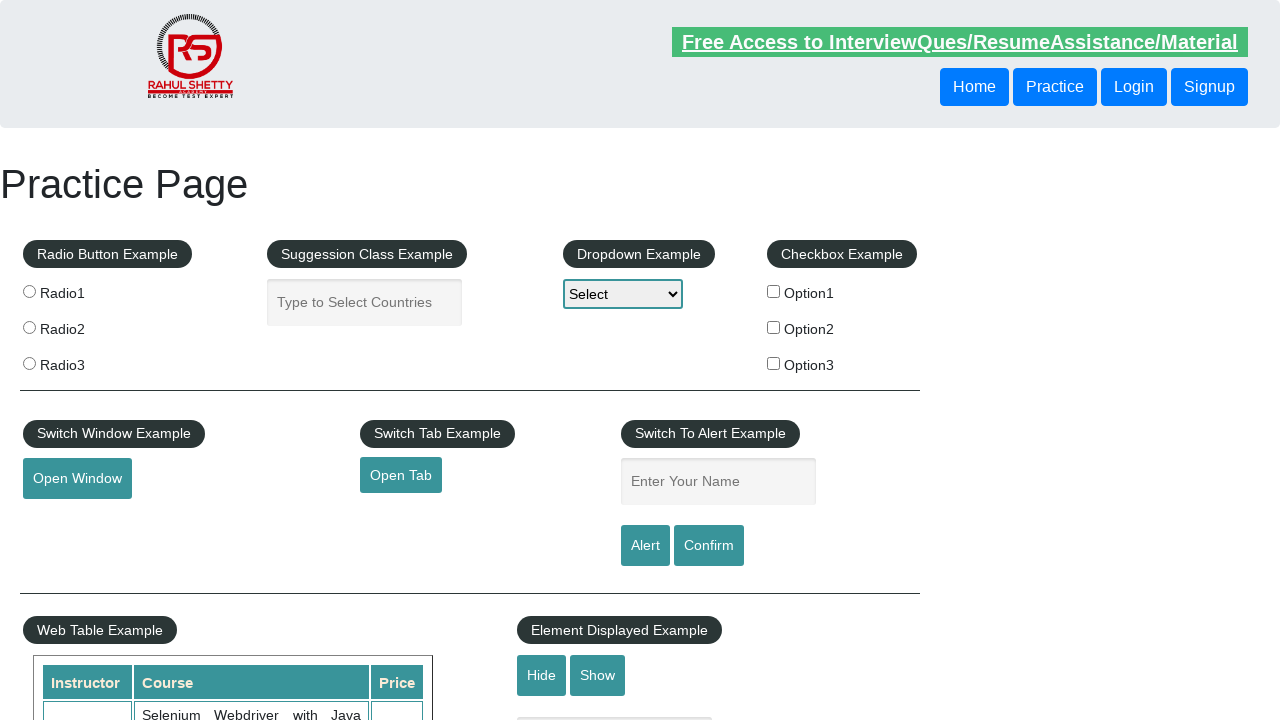

Waited for footer links to load
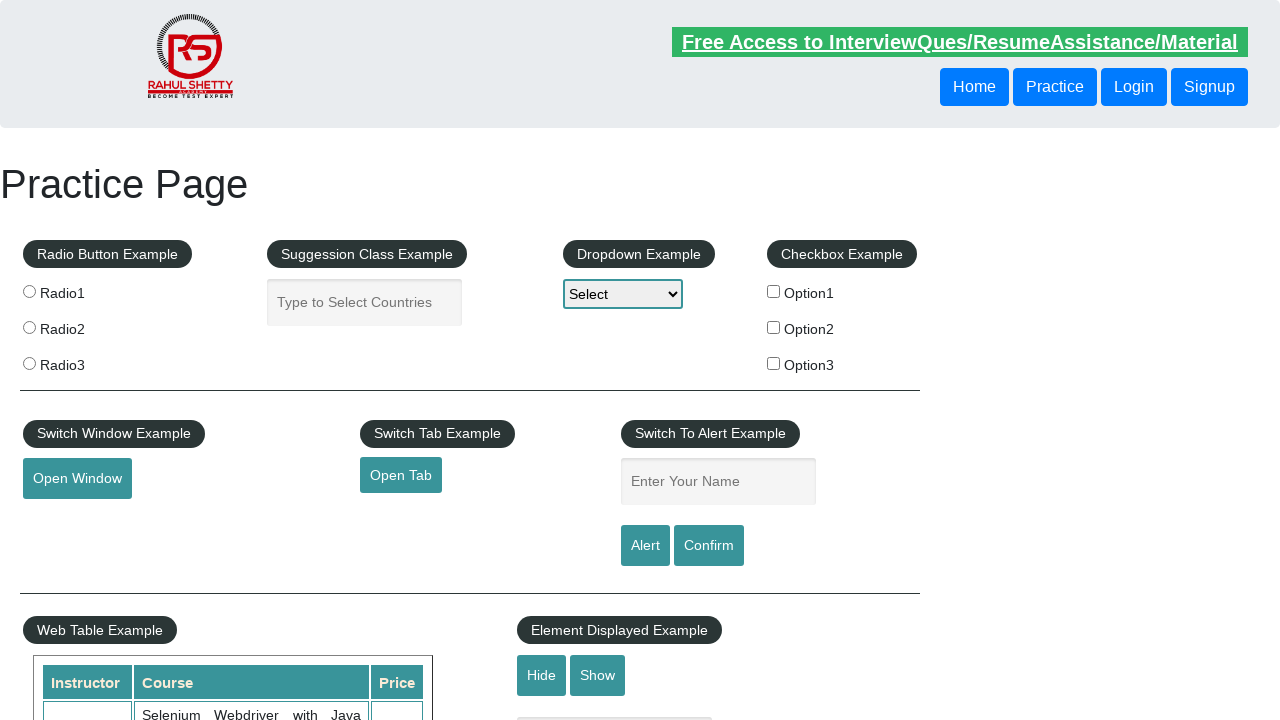

Retrieved all footer links from the page
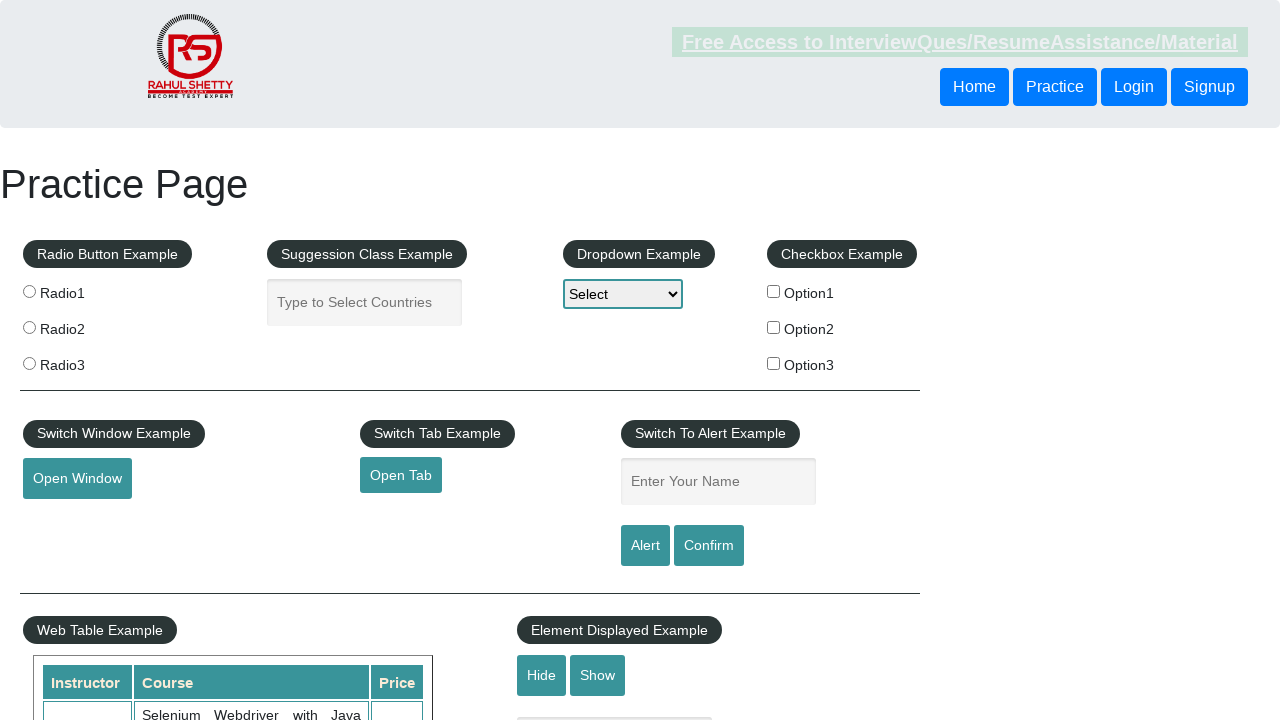

Verified footer link is visible
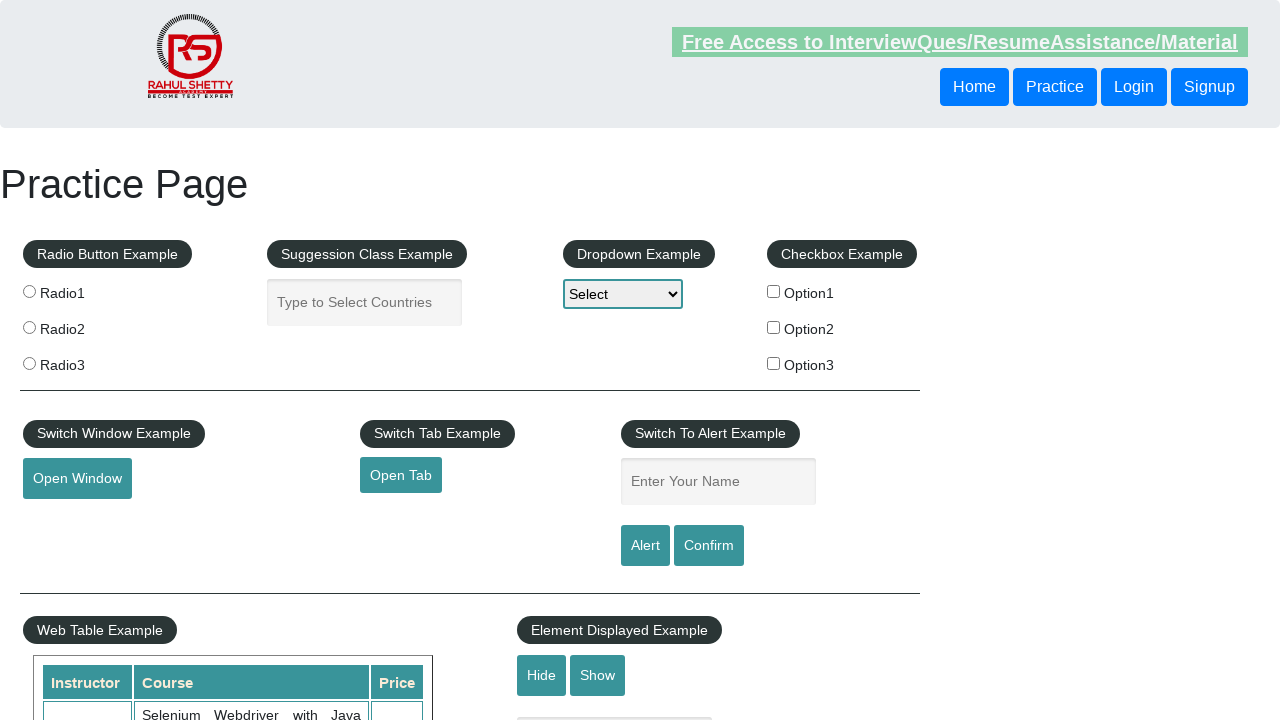

Retrieved href attribute from footer link
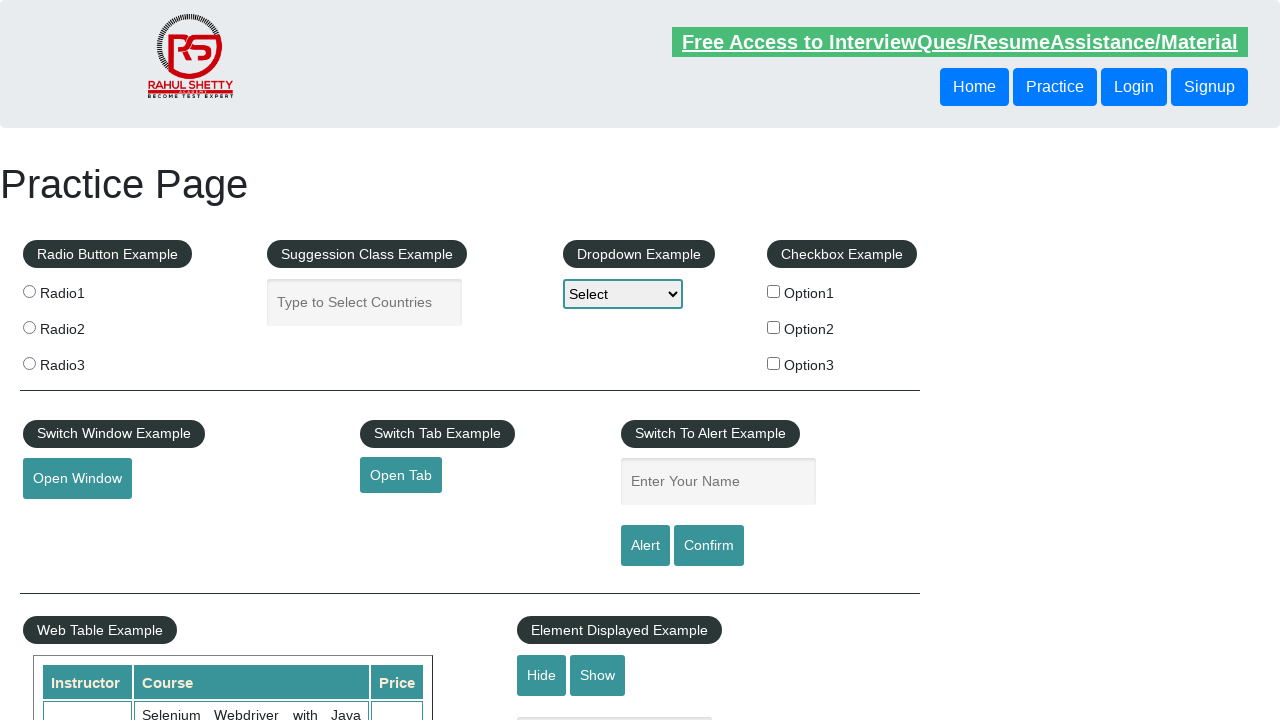

Verified footer link text content exists: 'Discount Coupons'
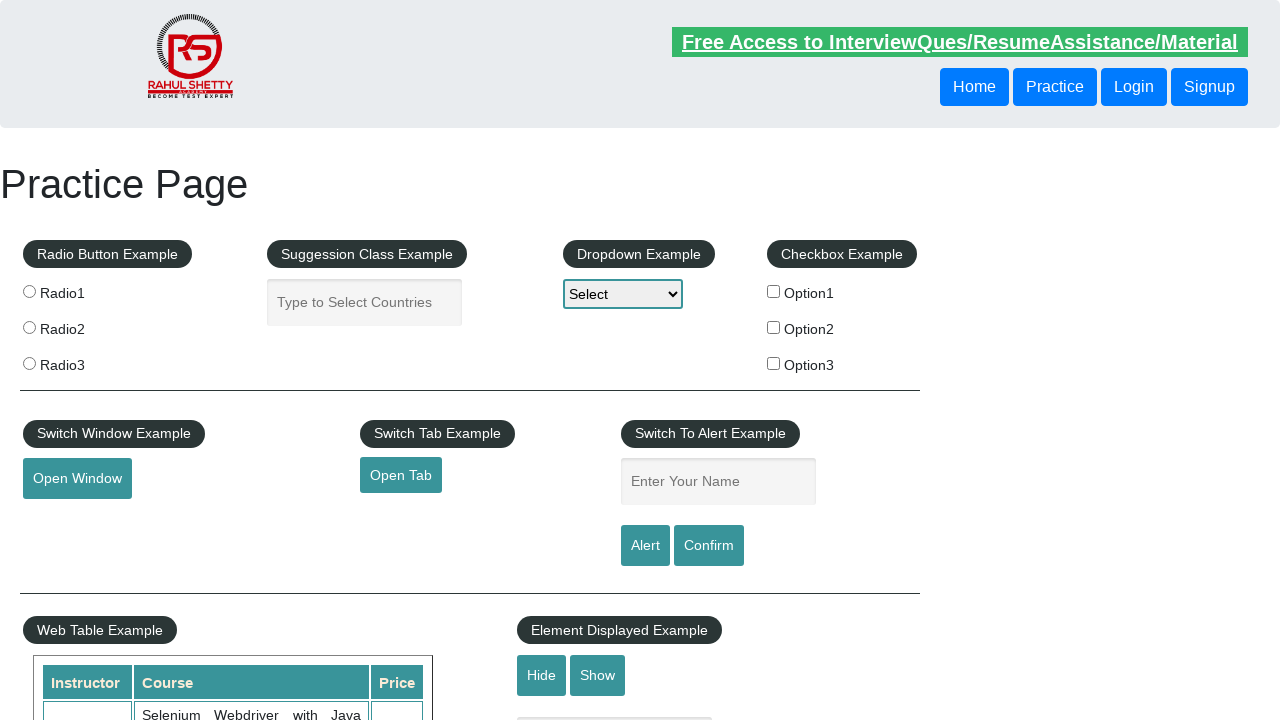

Verified footer link is visible
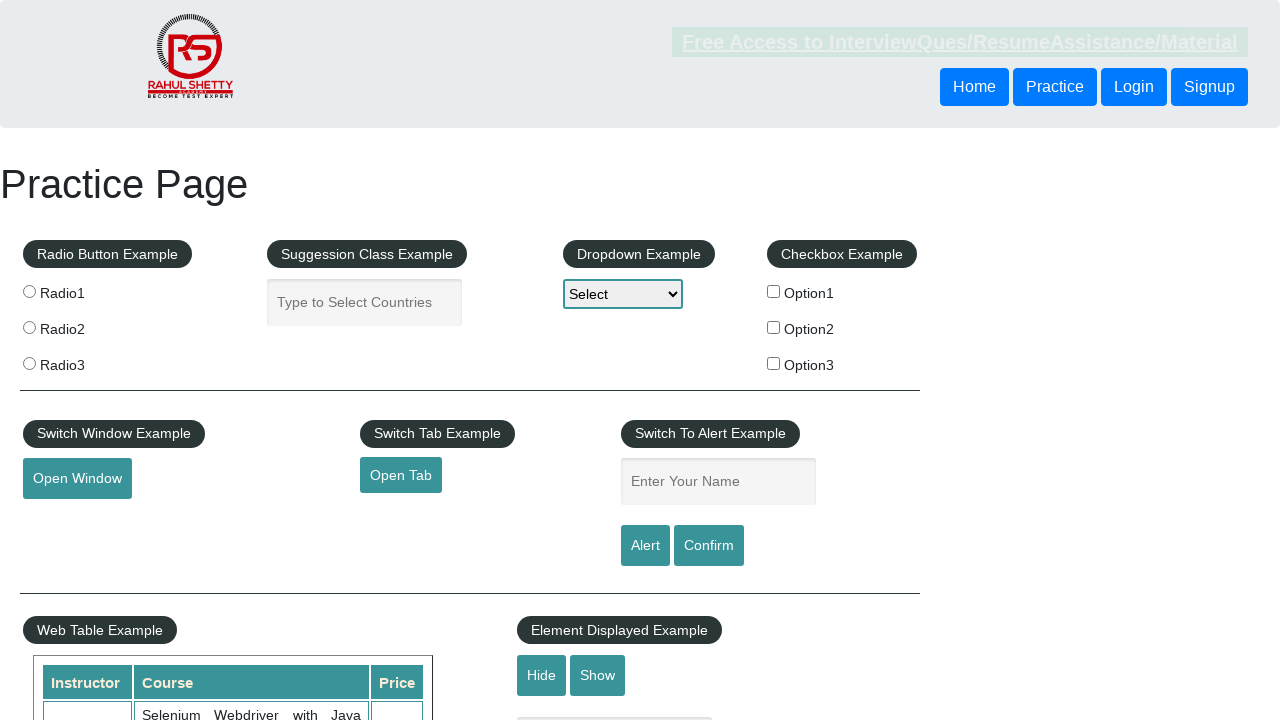

Retrieved href attribute from footer link
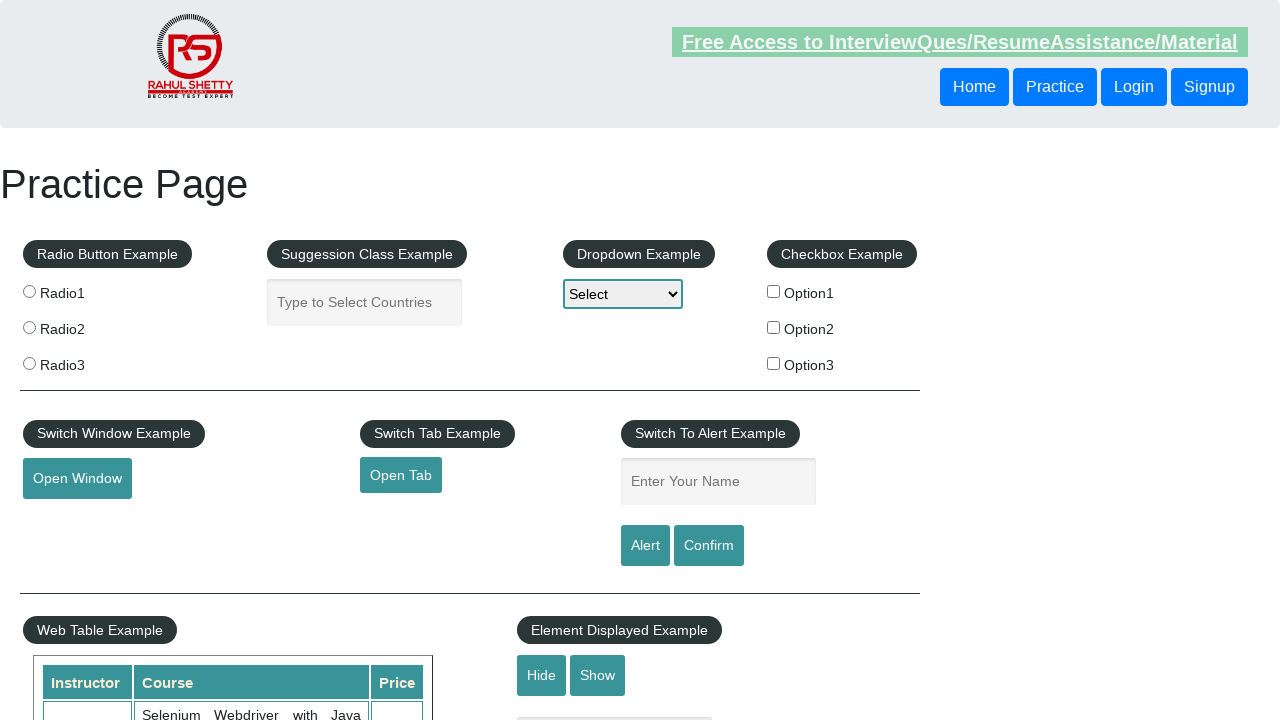

Verified footer link text content exists: 'REST API'
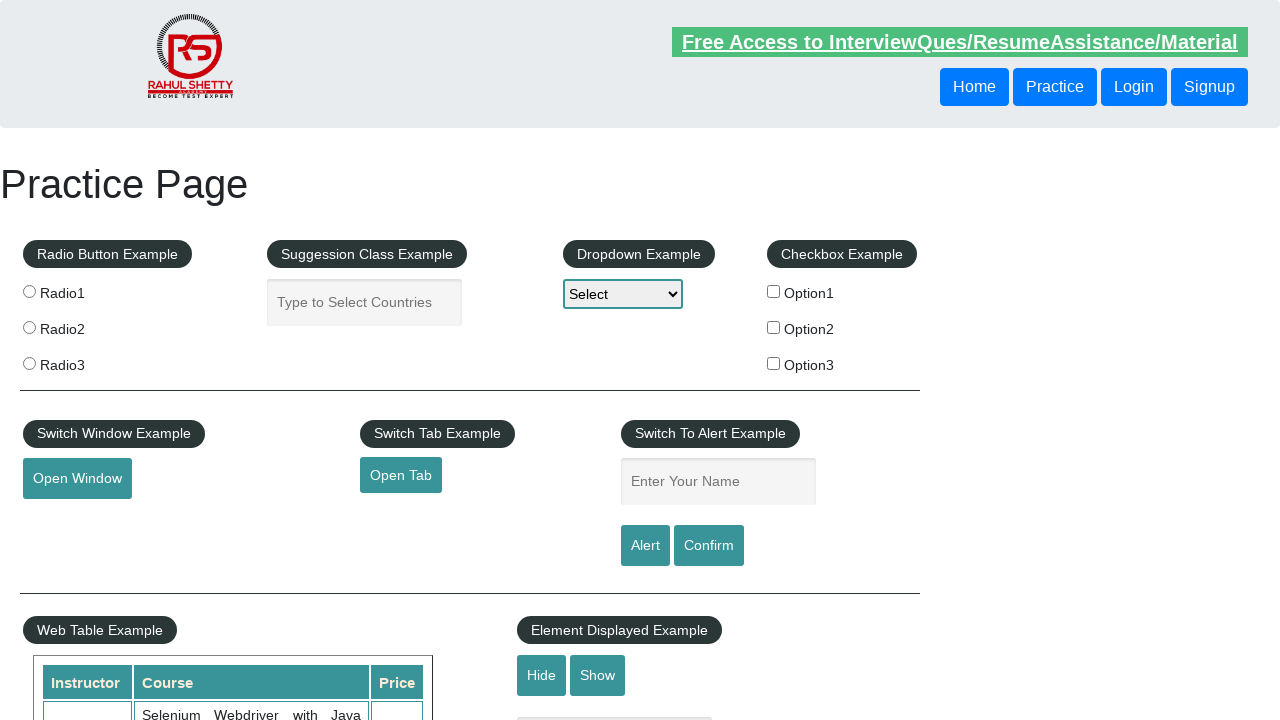

Verified footer link is visible
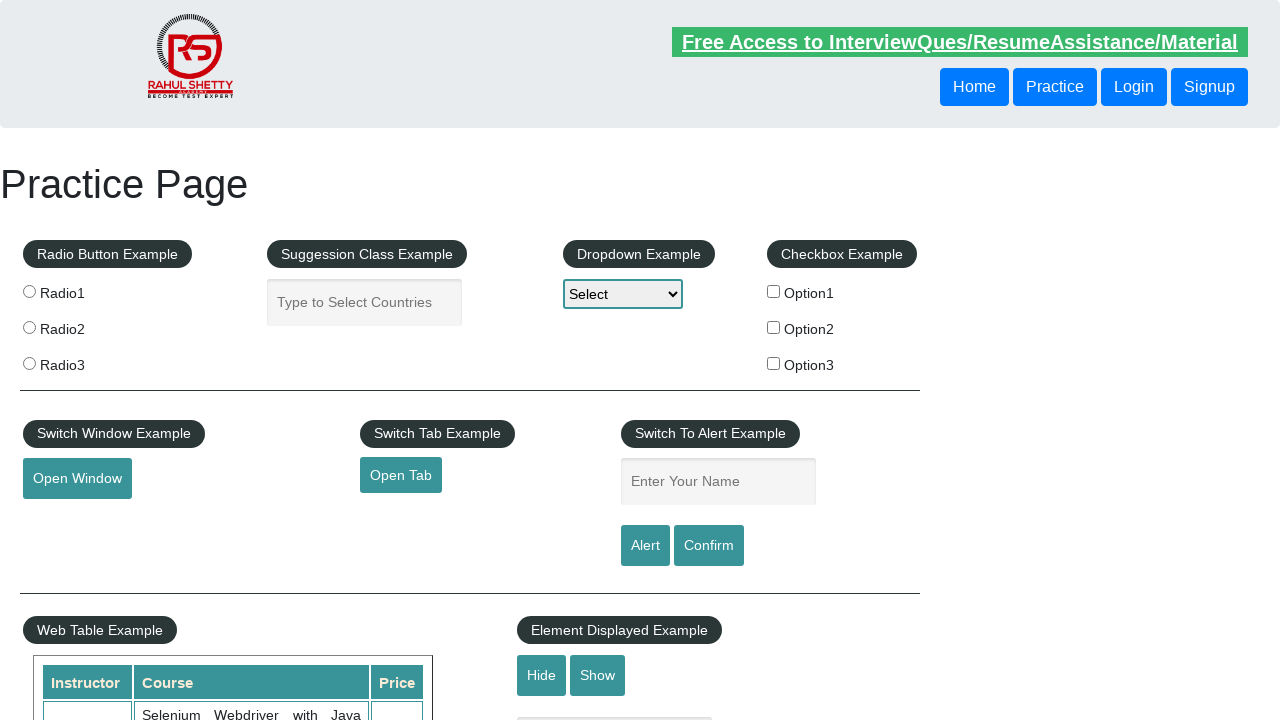

Retrieved href attribute from footer link
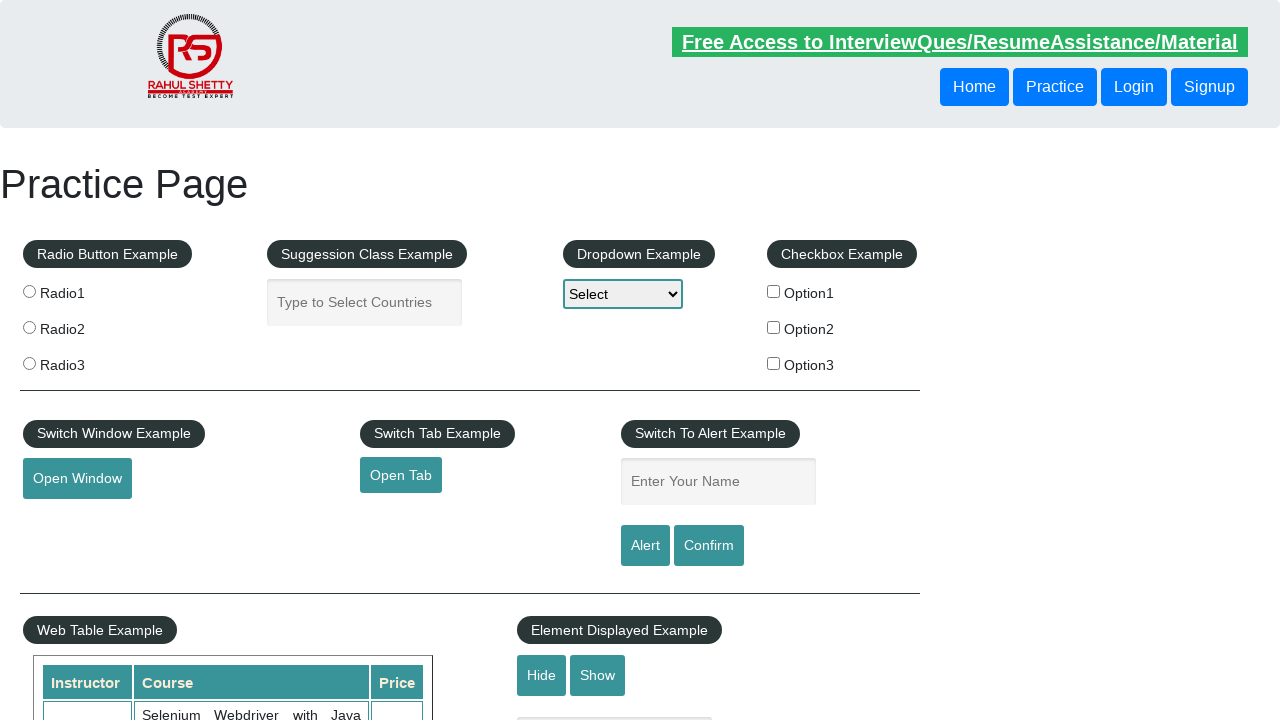

Verified footer link text content exists: 'SoapUI'
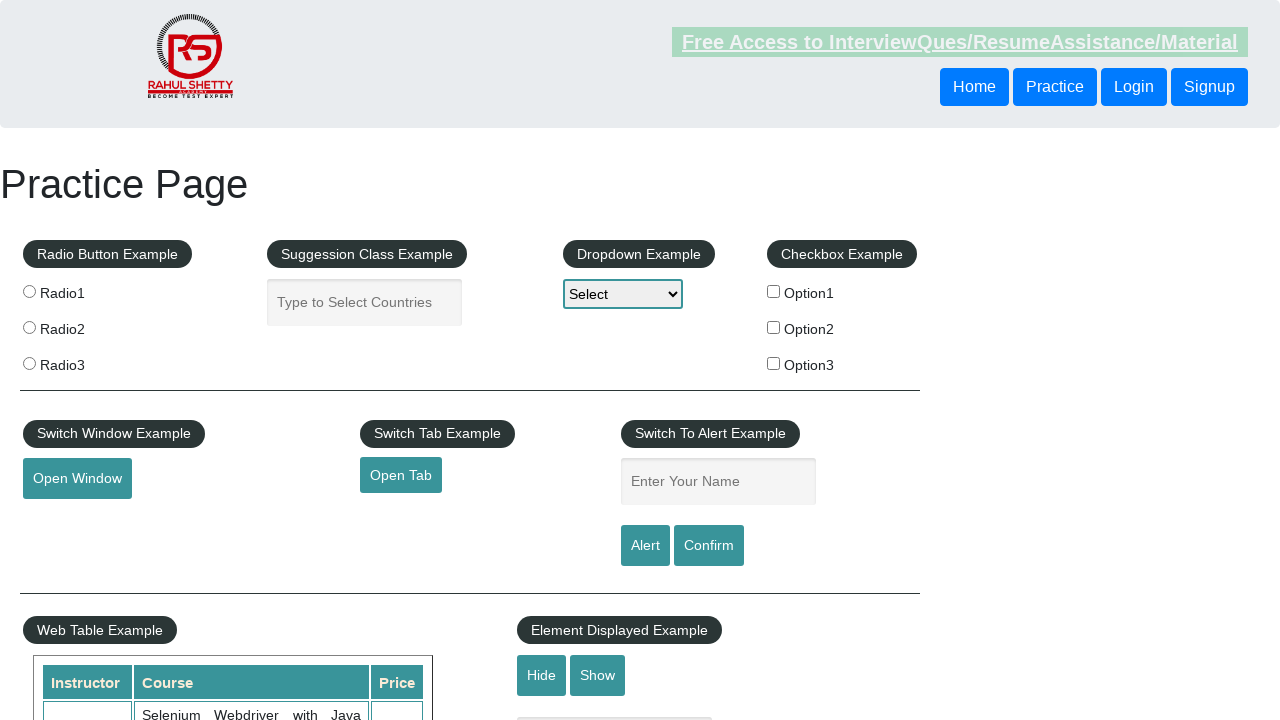

Verified footer link is visible
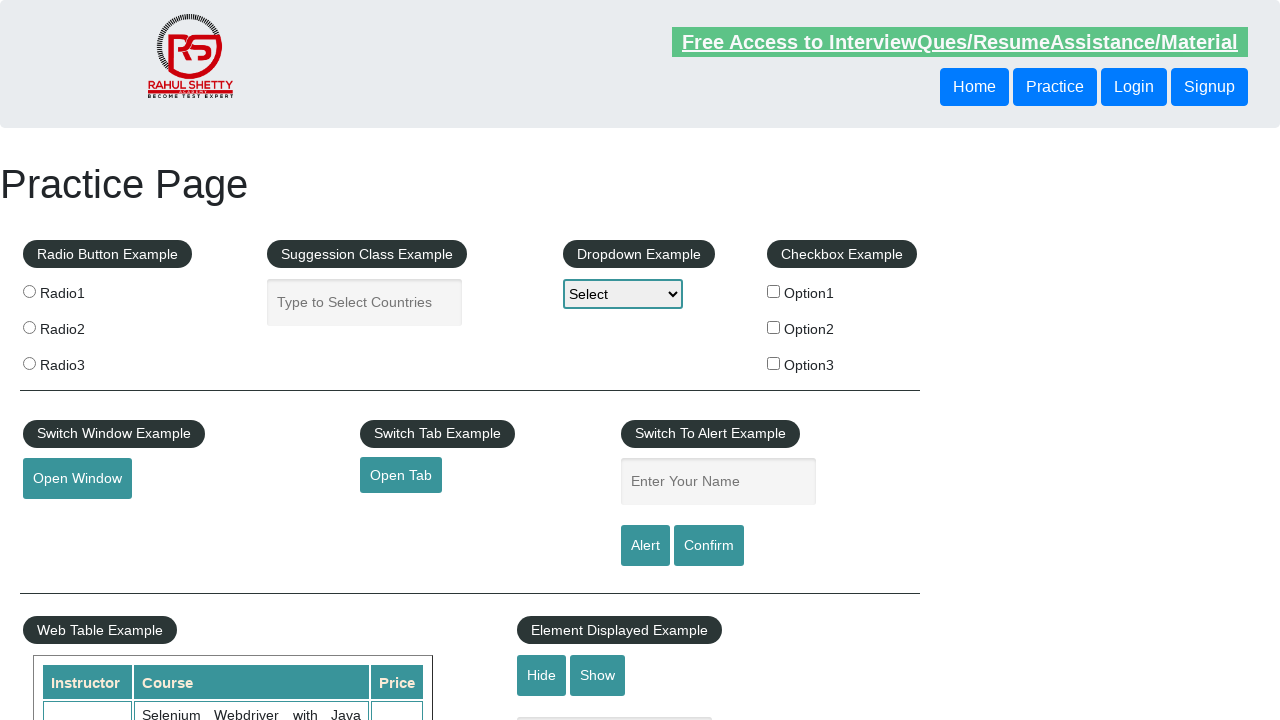

Retrieved href attribute from footer link
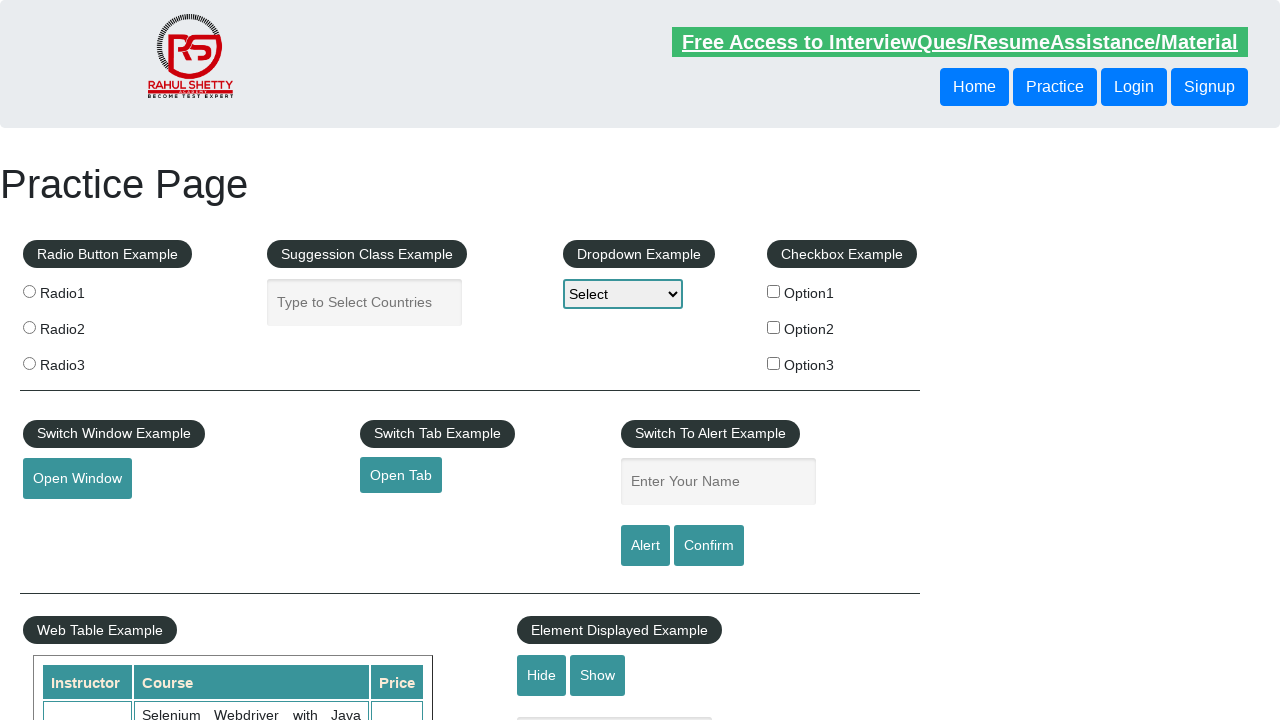

Verified footer link text content exists: 'Appium'
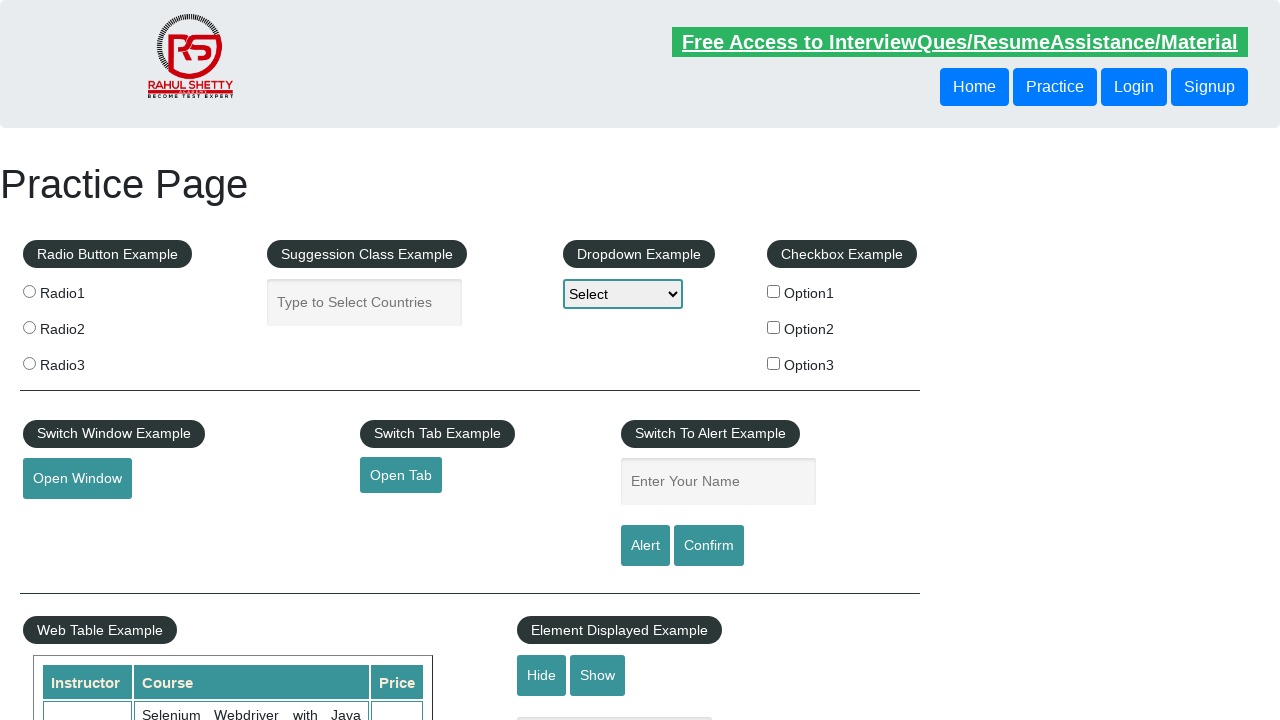

Verified footer link is visible
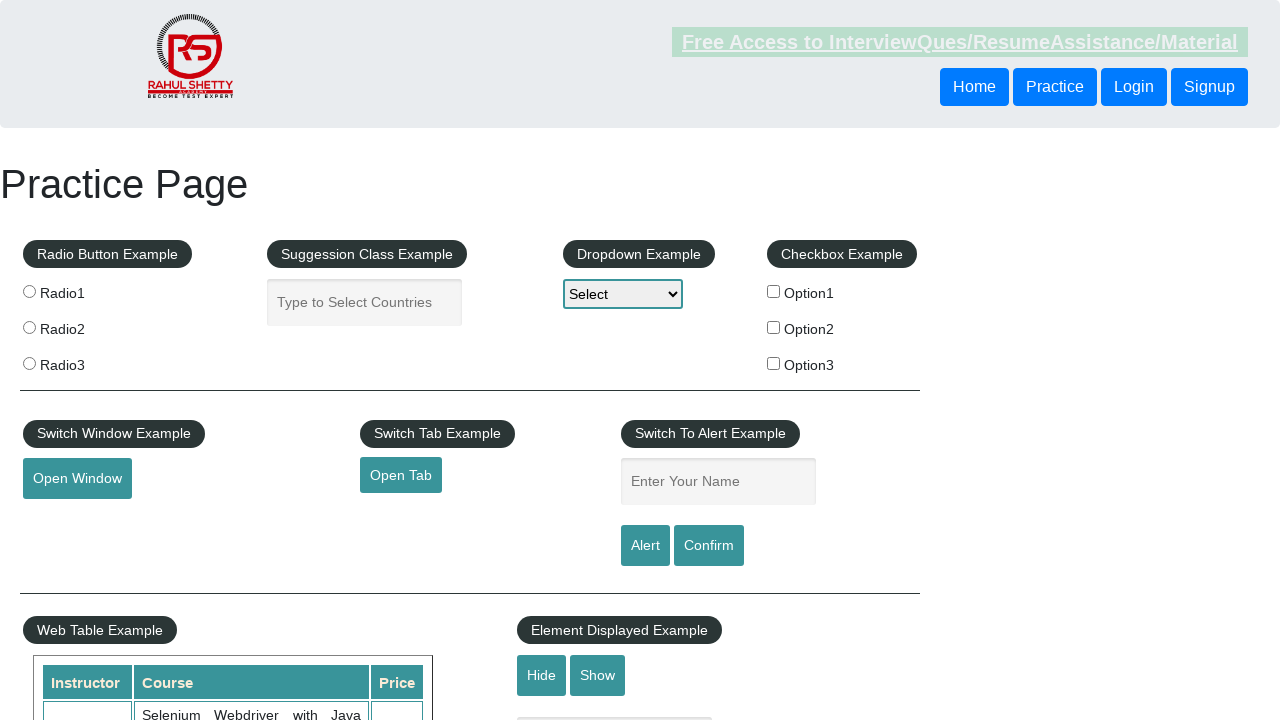

Retrieved href attribute from footer link
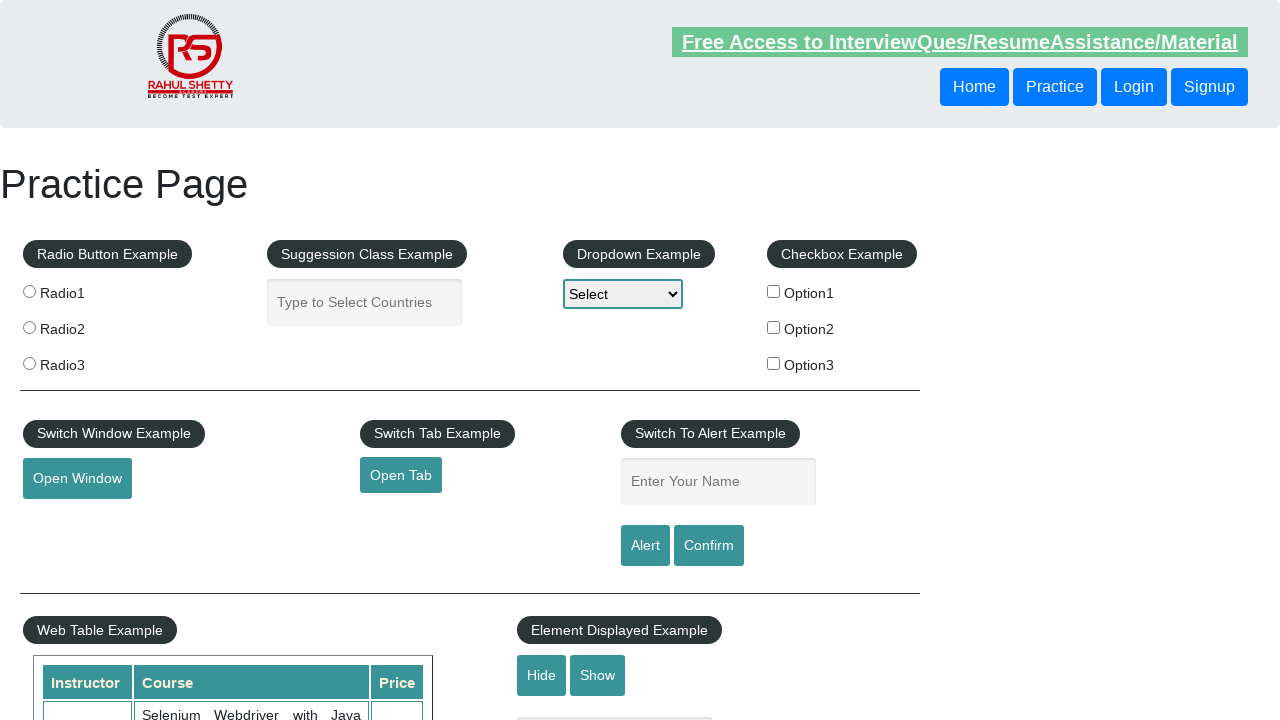

Verified footer link text content exists: 'JMeter'
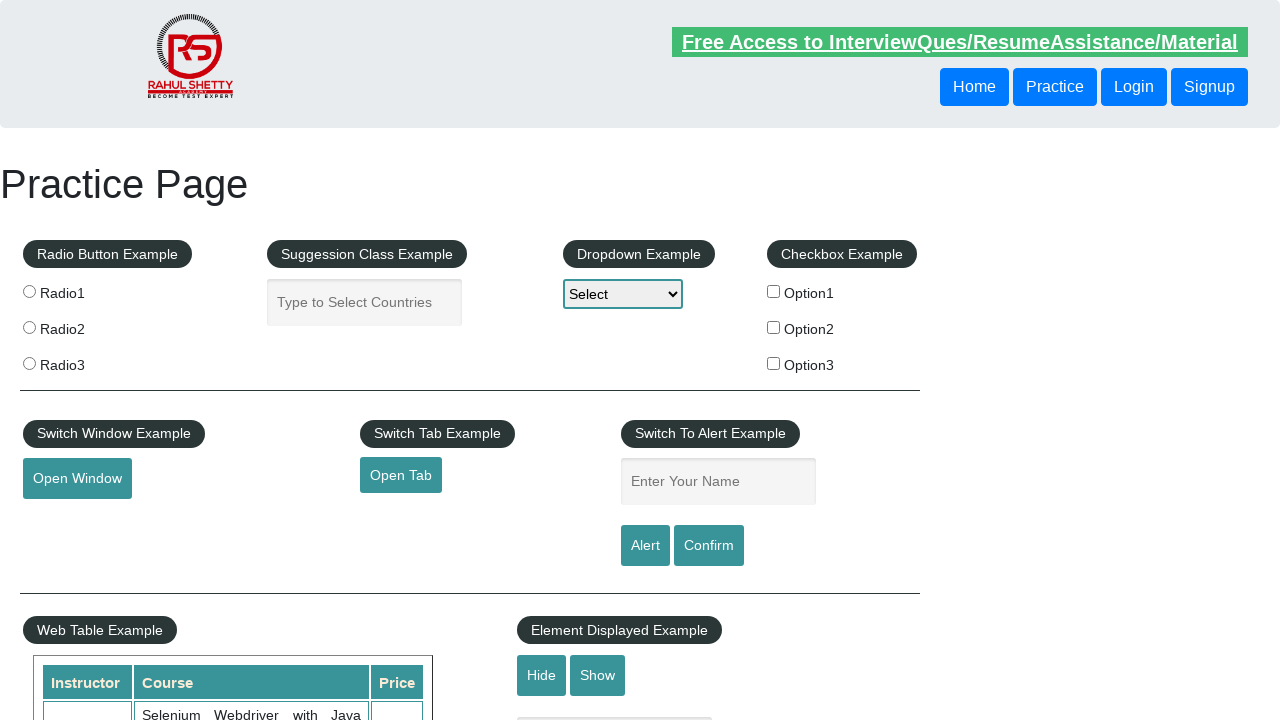

Verified footer link is visible
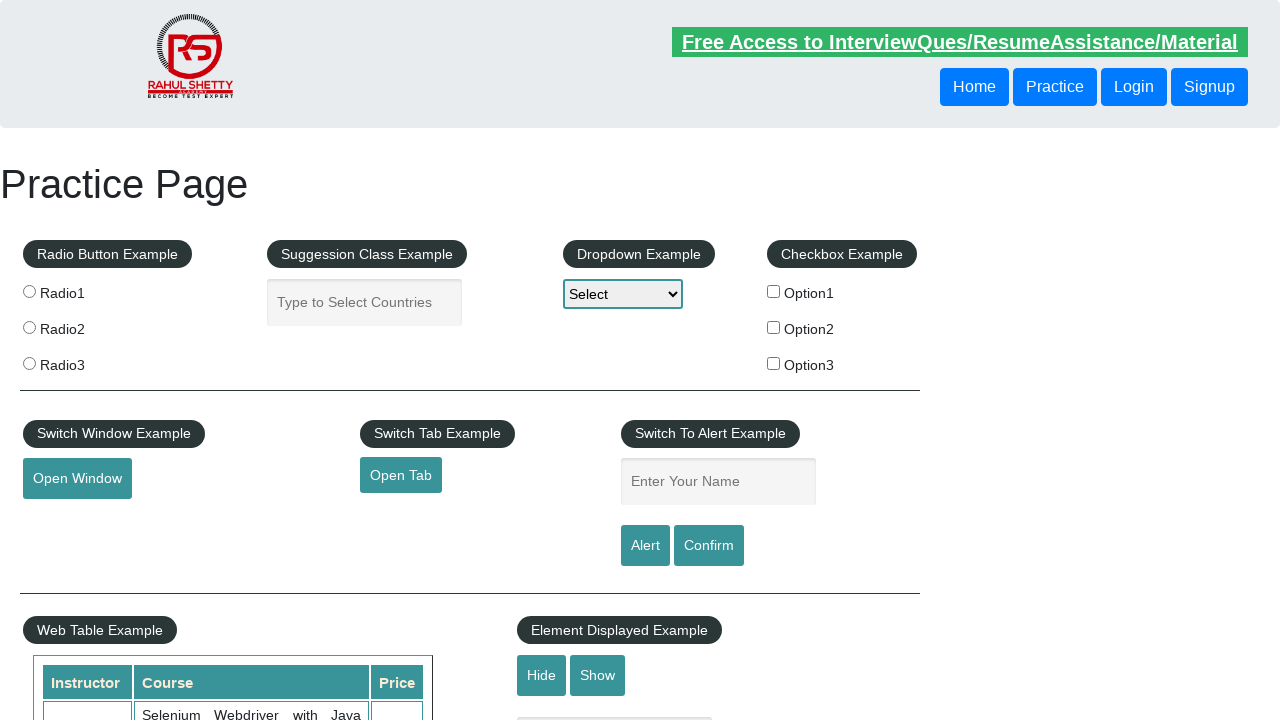

Retrieved href attribute from footer link
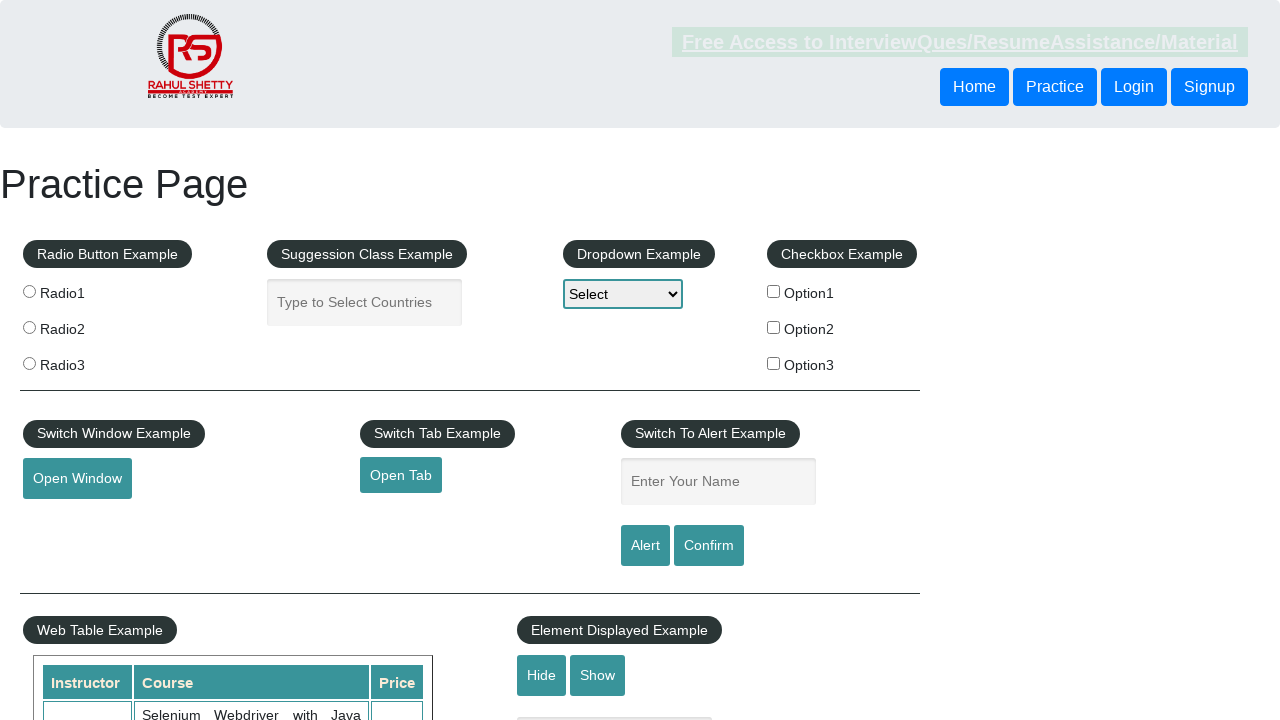

Verified footer link text content exists: 'Latest News'
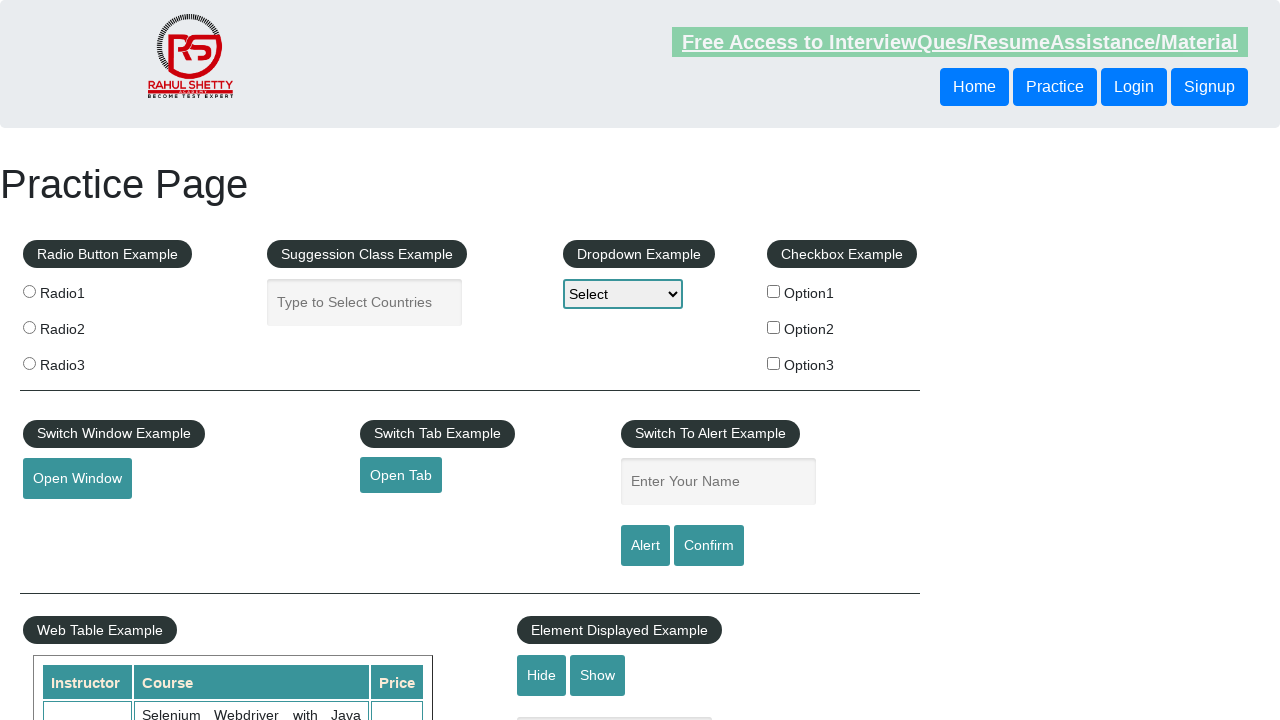

Verified footer link is visible
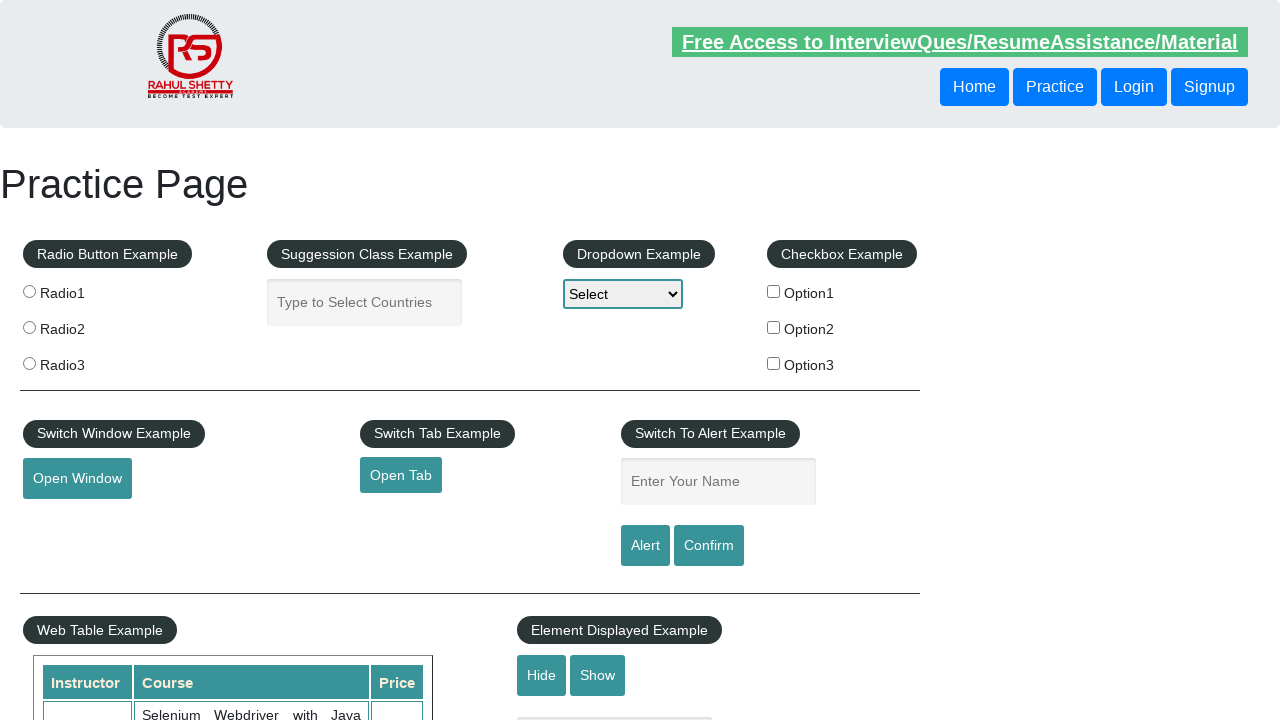

Retrieved href attribute from footer link
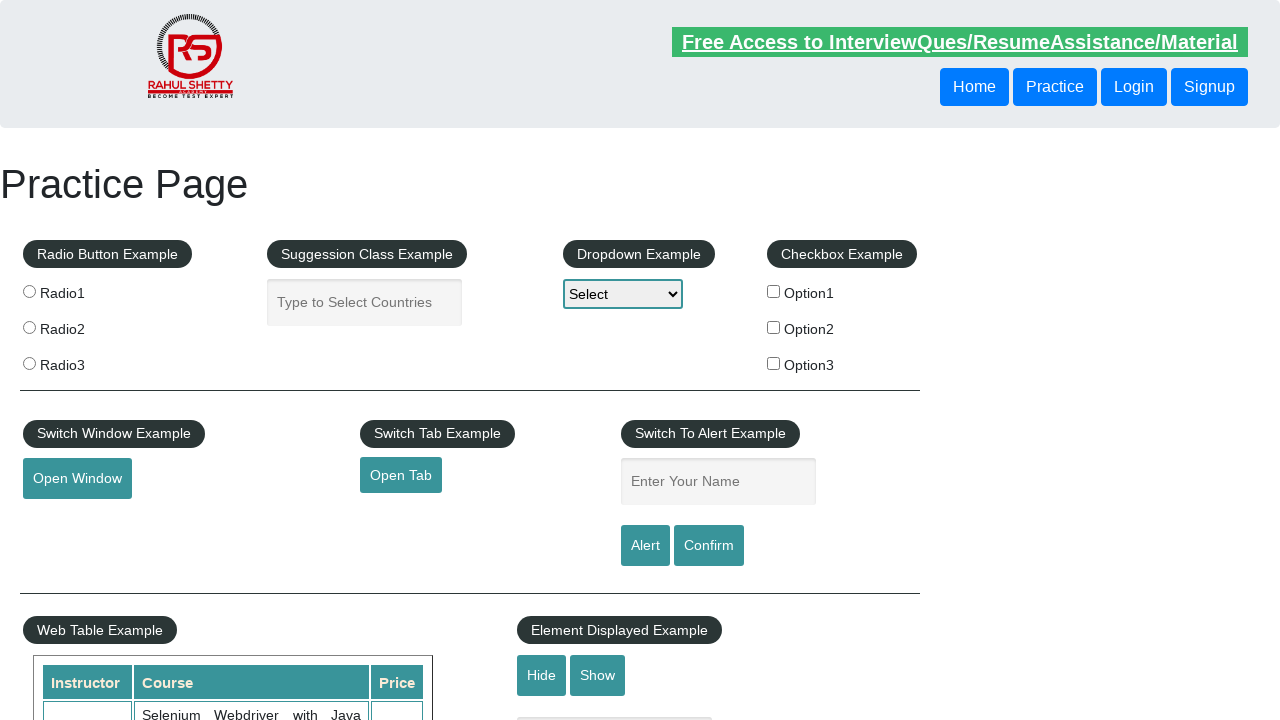

Verified footer link text content exists: 'Broken Link'
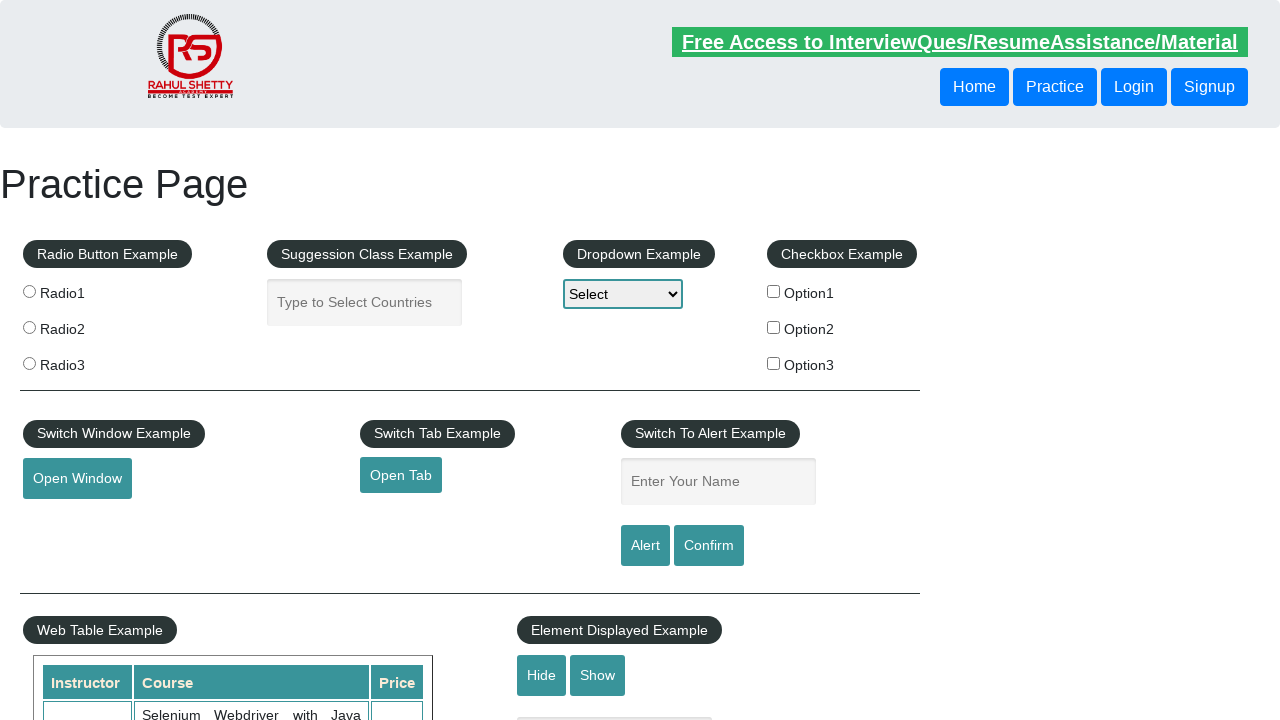

Verified footer link is visible
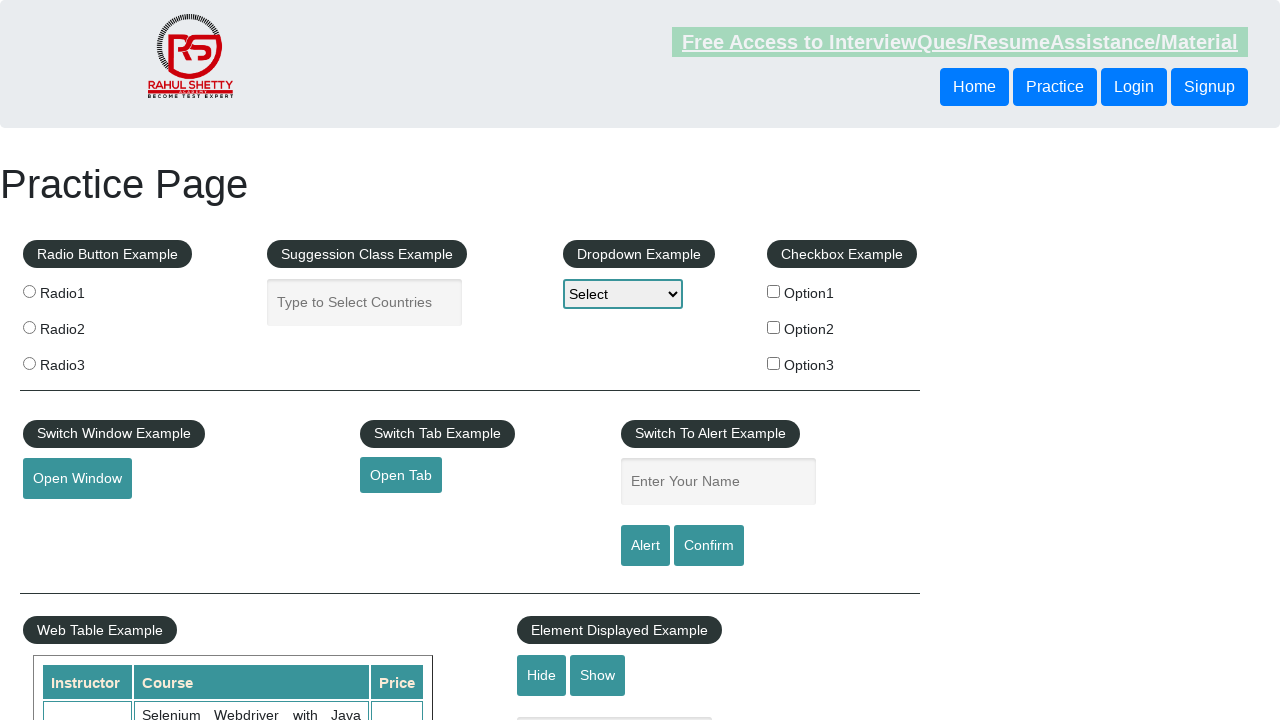

Retrieved href attribute from footer link
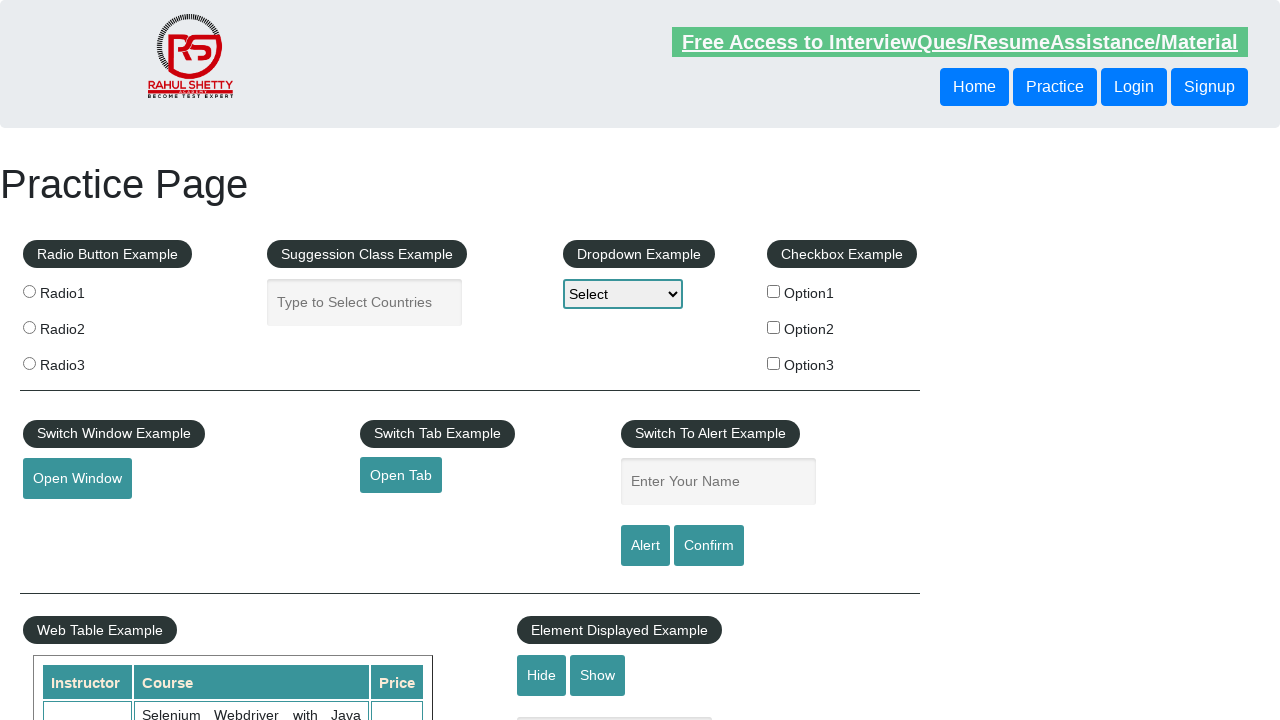

Verified footer link text content exists: 'Dummy Content for Testing.'
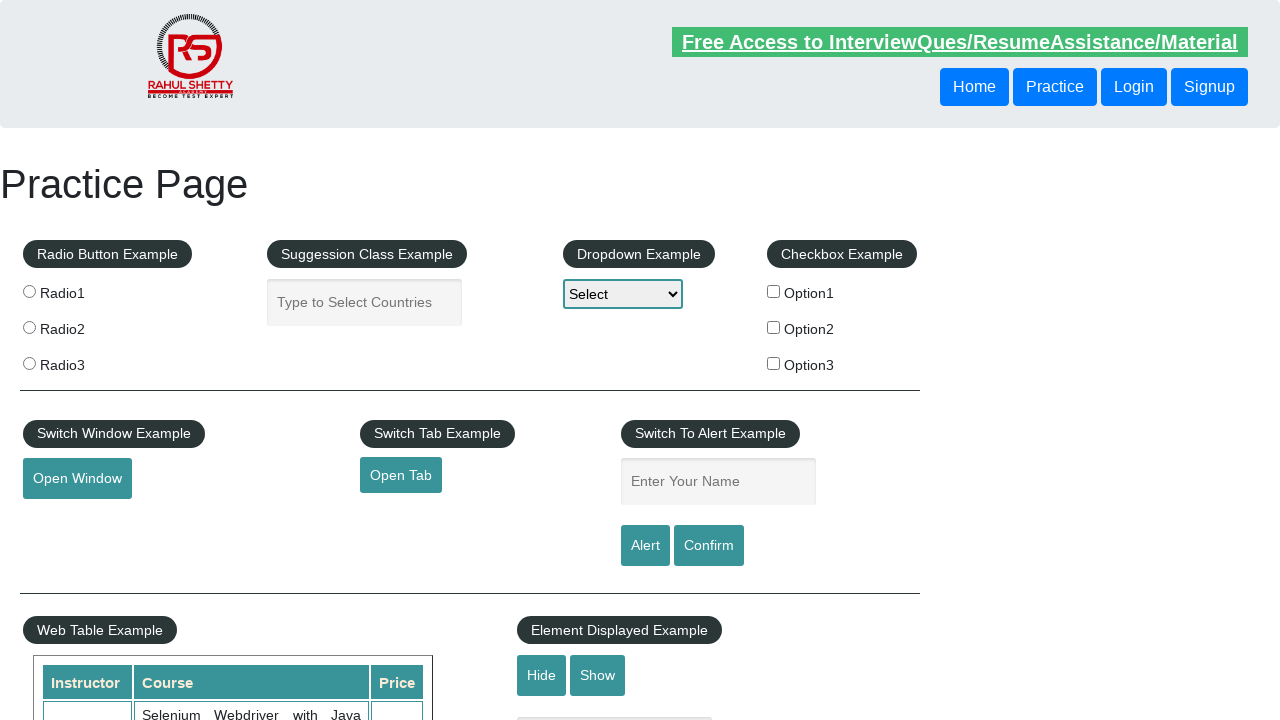

Verified footer link is visible
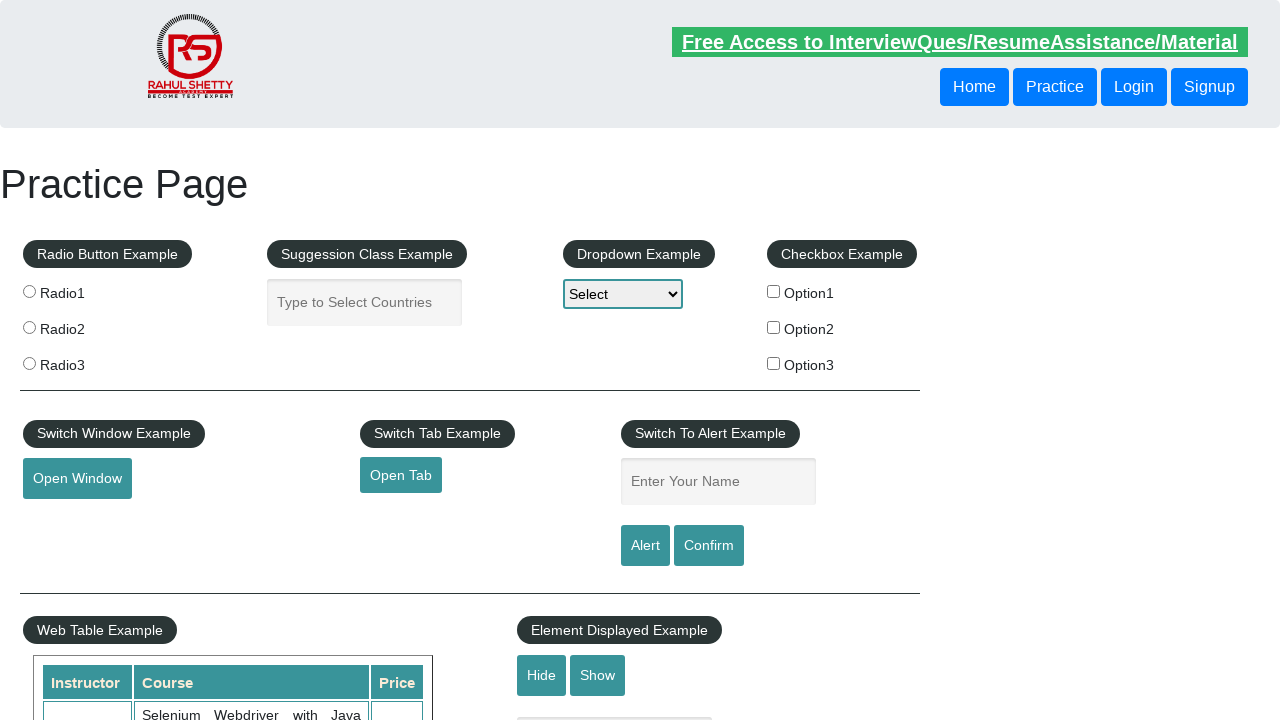

Retrieved href attribute from footer link
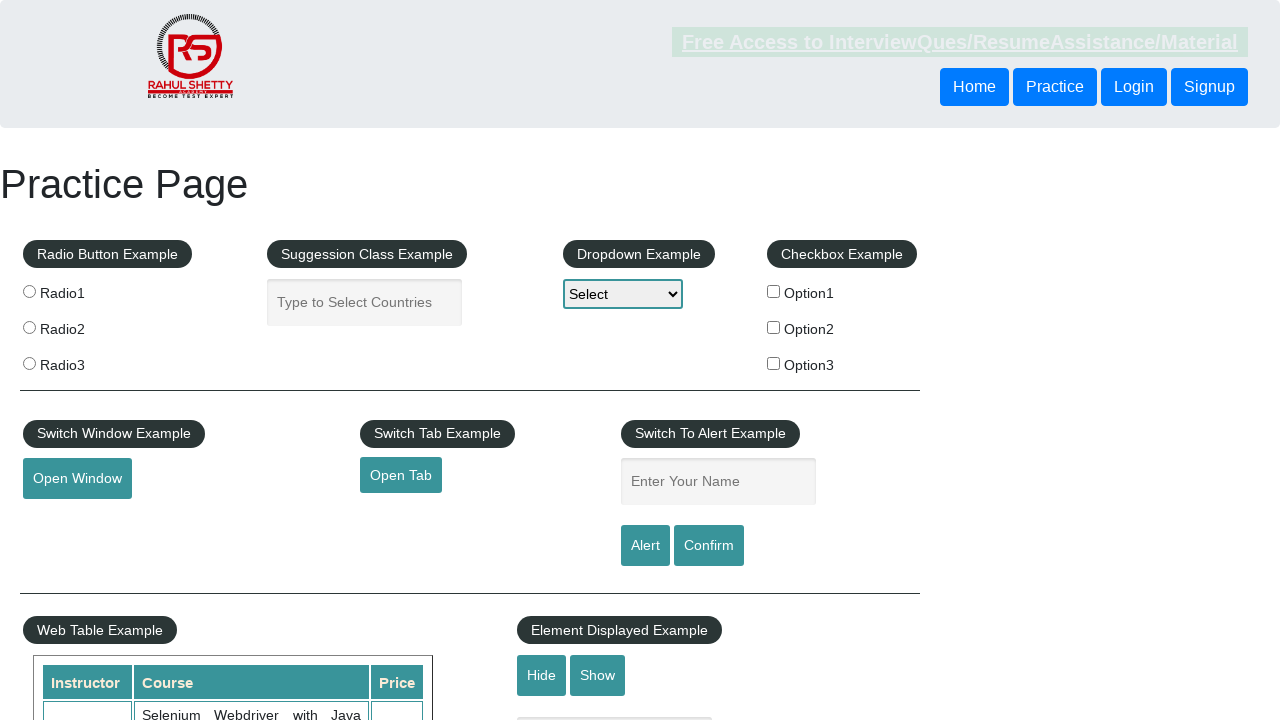

Verified footer link text content exists: 'Dummy Content for Testing.'
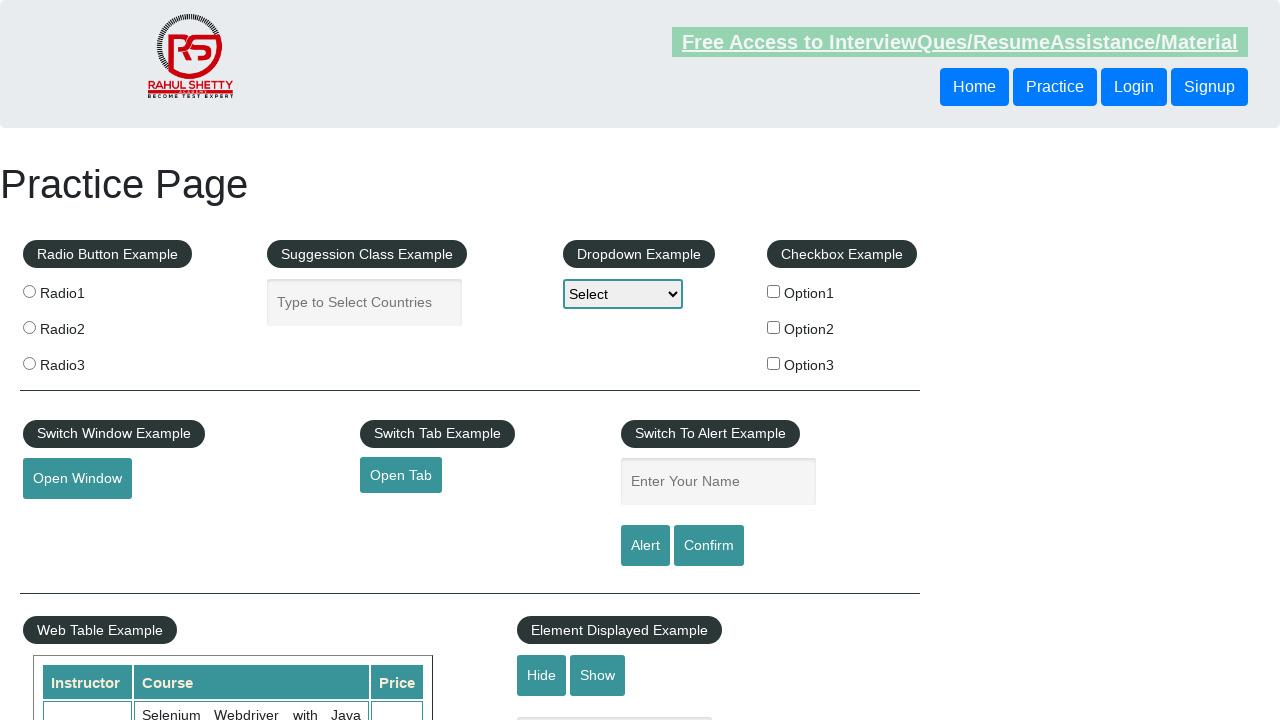

Verified footer link is visible
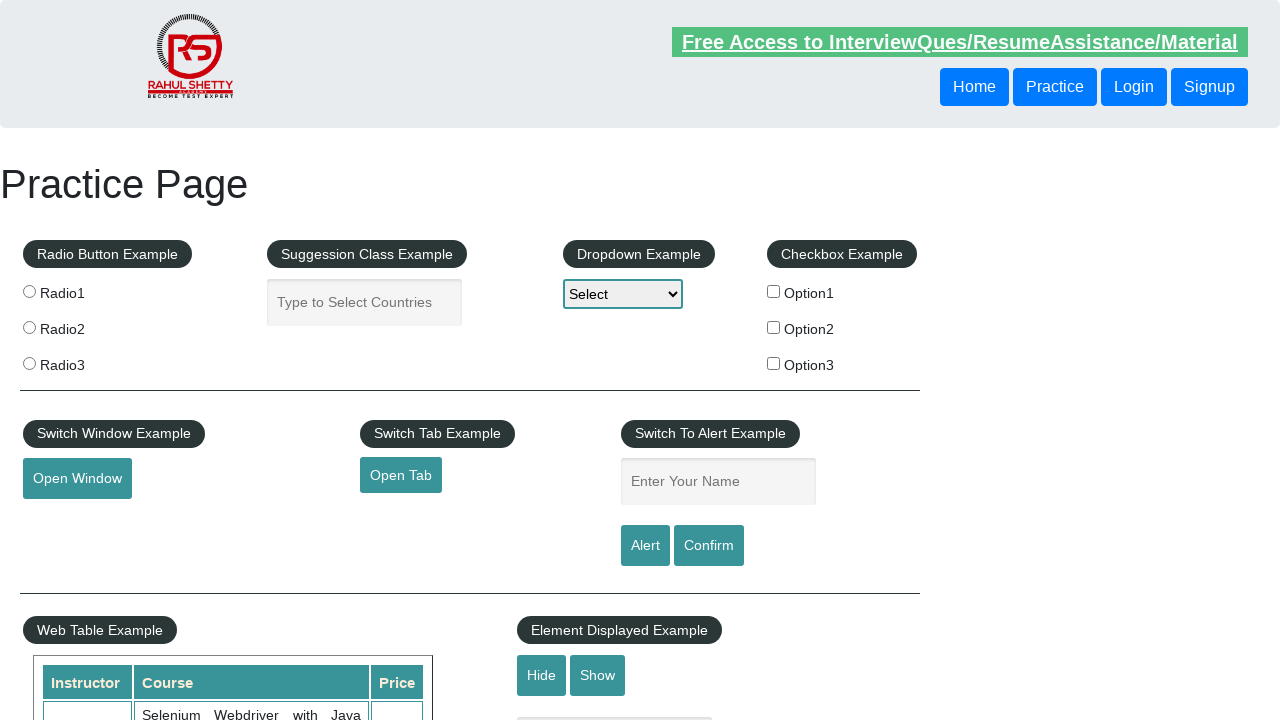

Retrieved href attribute from footer link
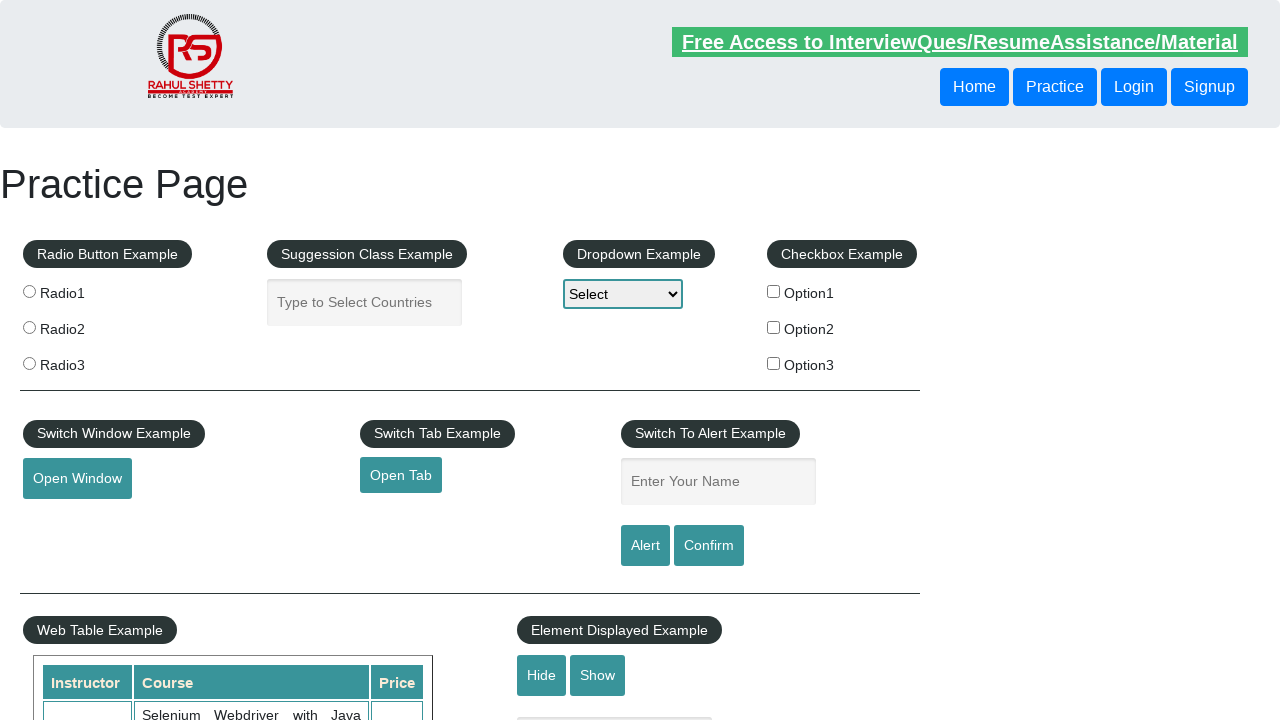

Verified footer link text content exists: 'Dummy Content for Testing.'
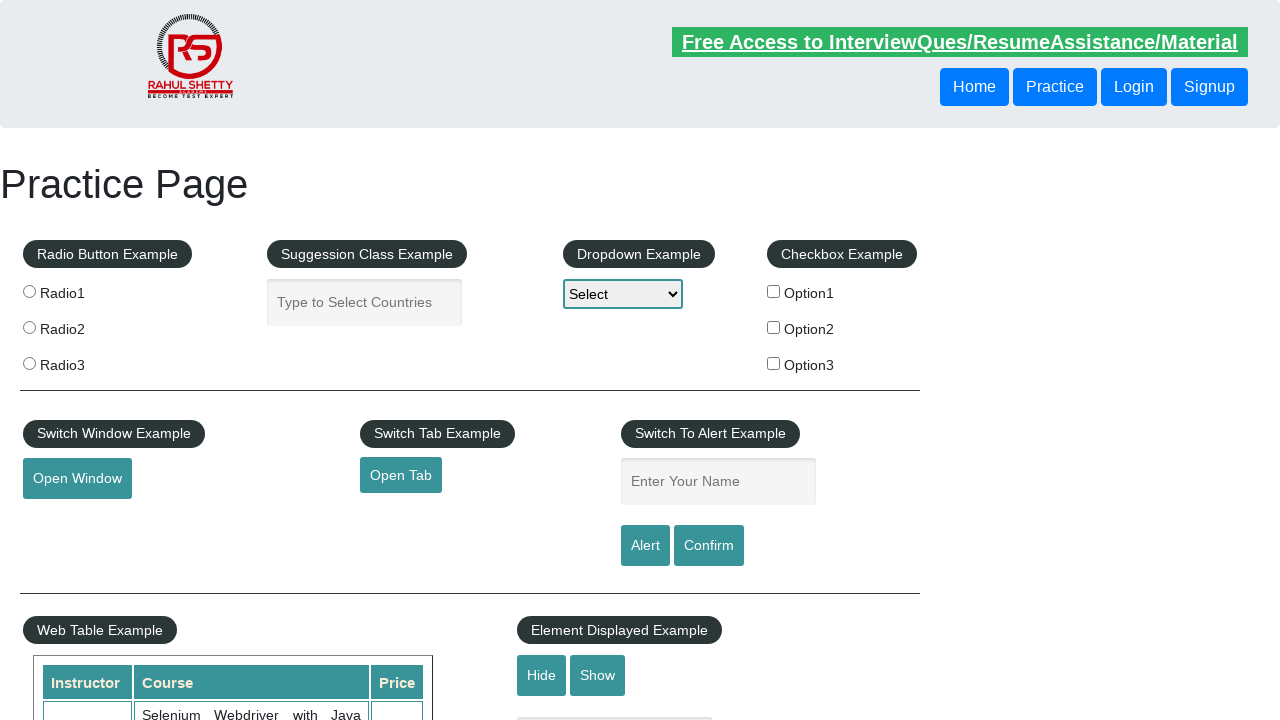

Verified footer link is visible
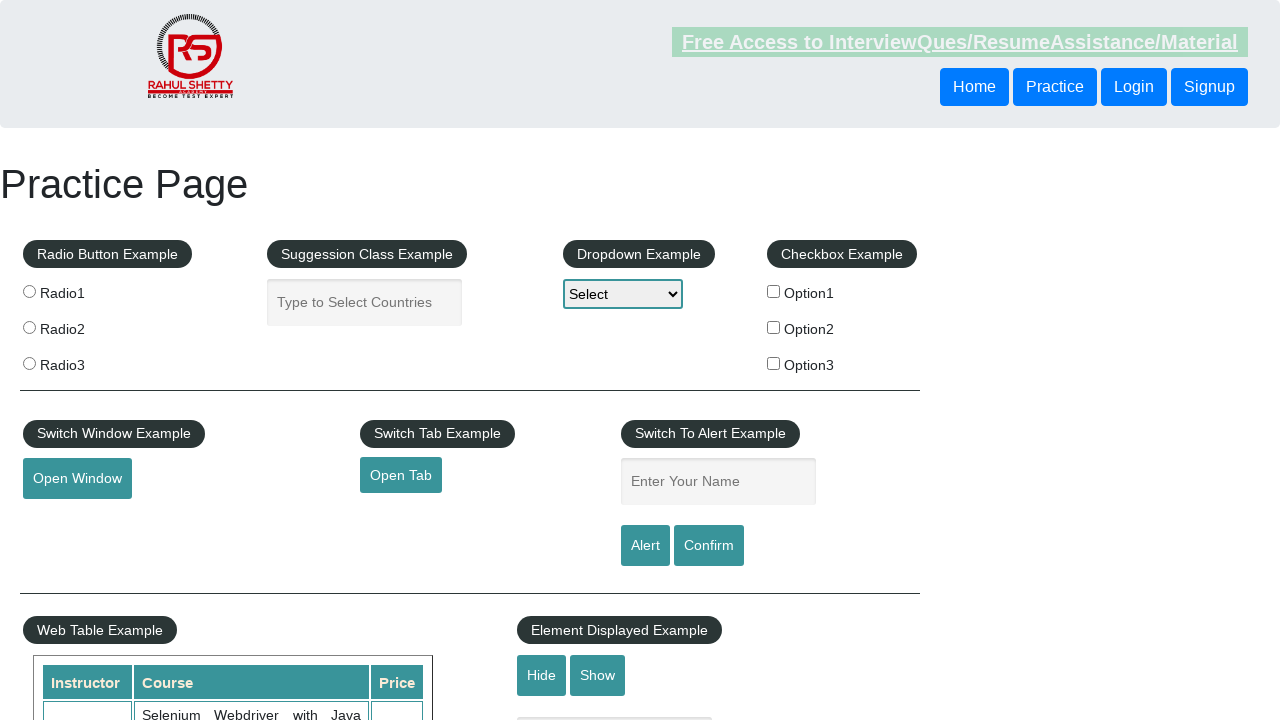

Retrieved href attribute from footer link
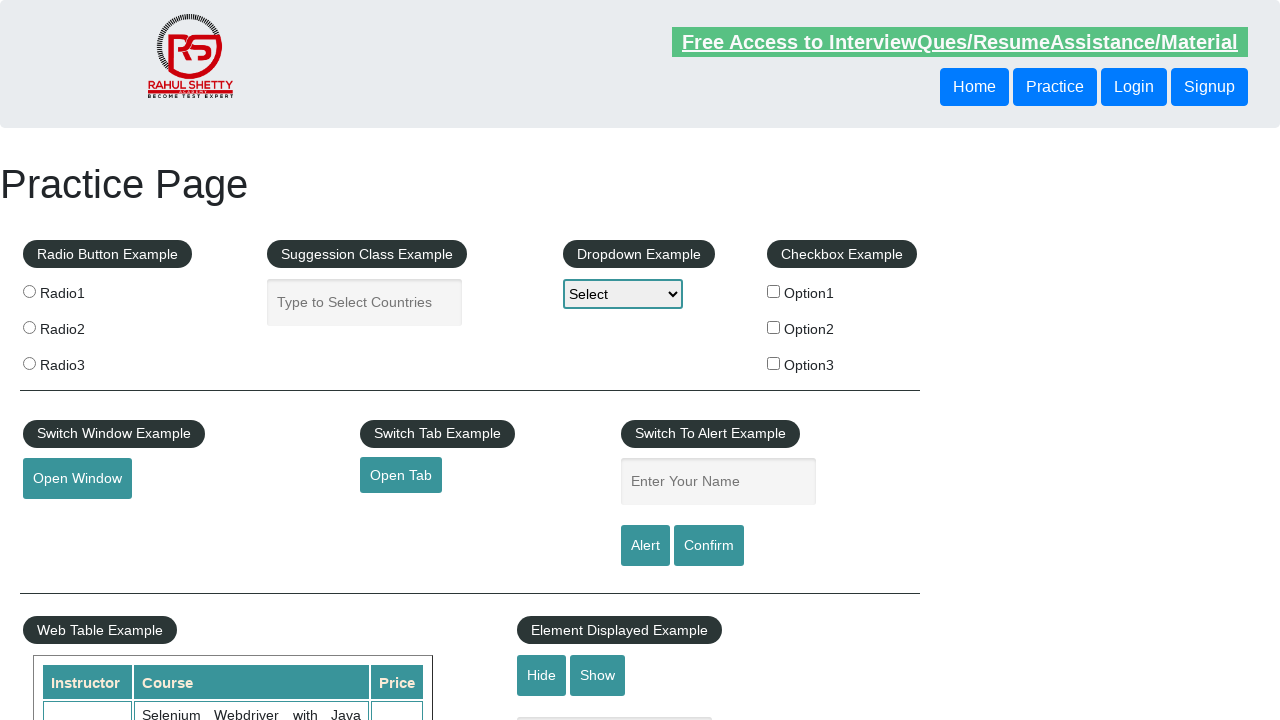

Verified footer link text content exists: 'Contact info'
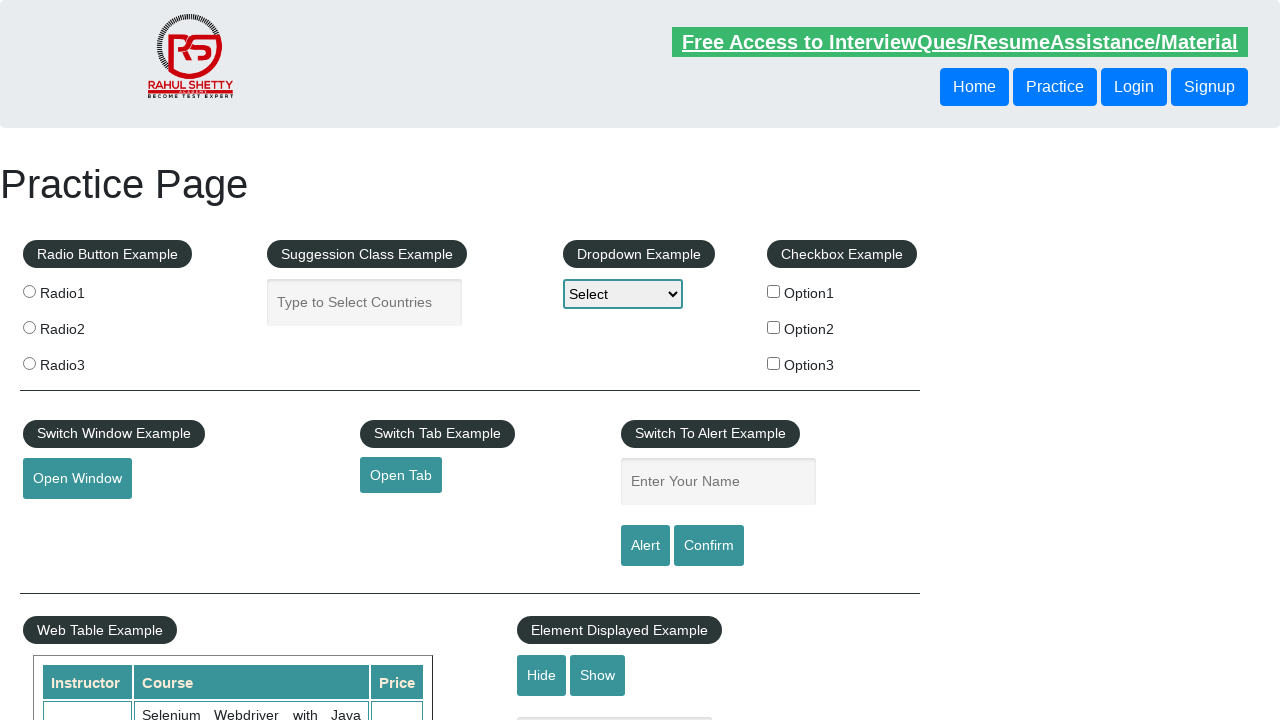

Verified footer link is visible
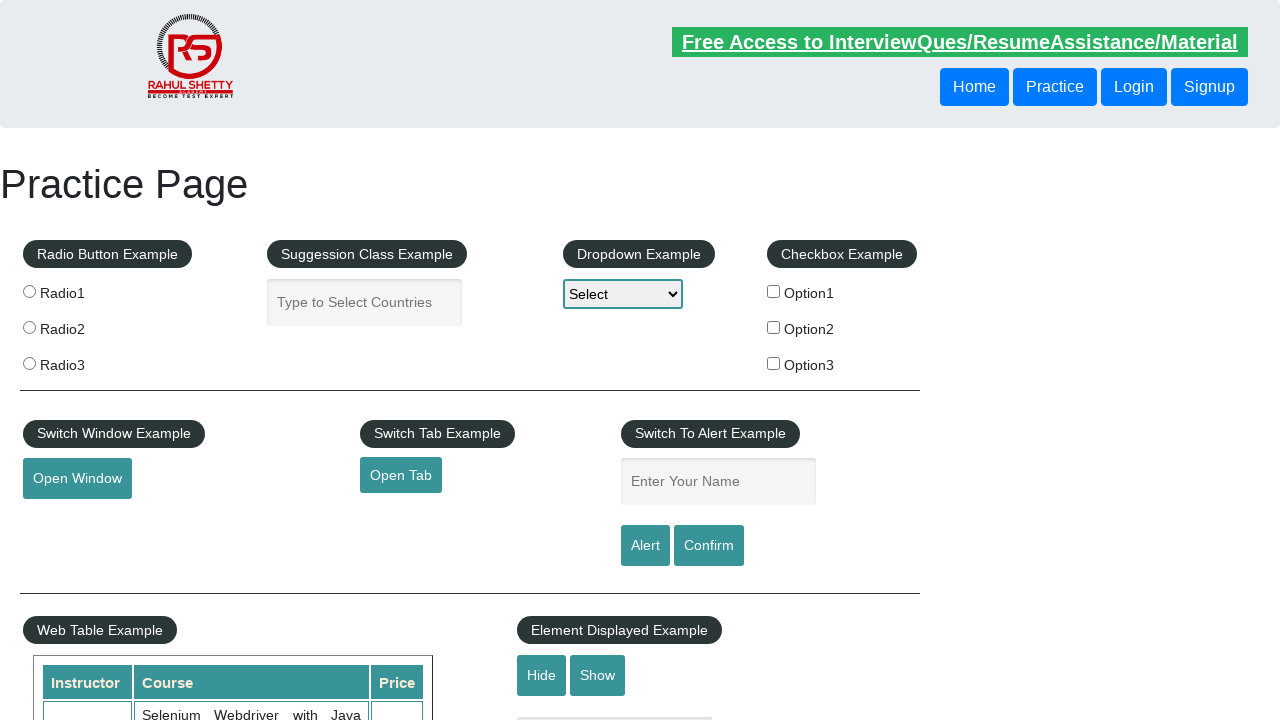

Retrieved href attribute from footer link
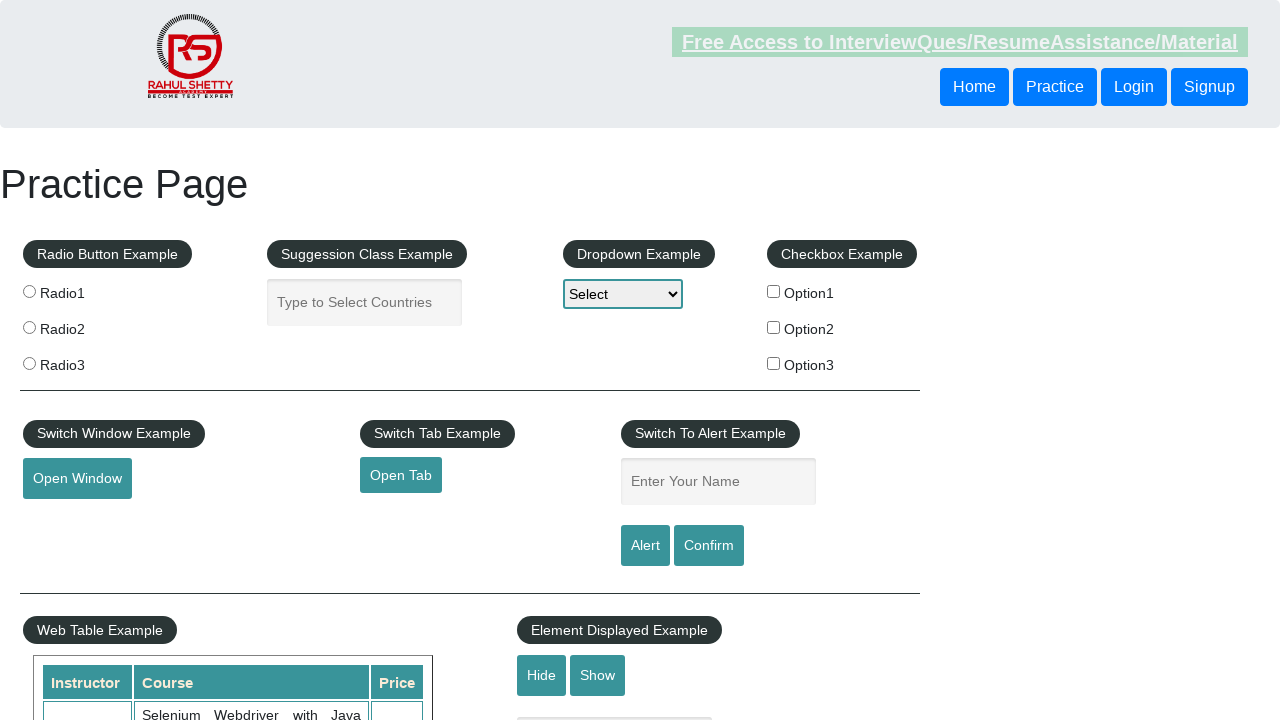

Verified footer link text content exists: 'Dummy Content for Testing.'
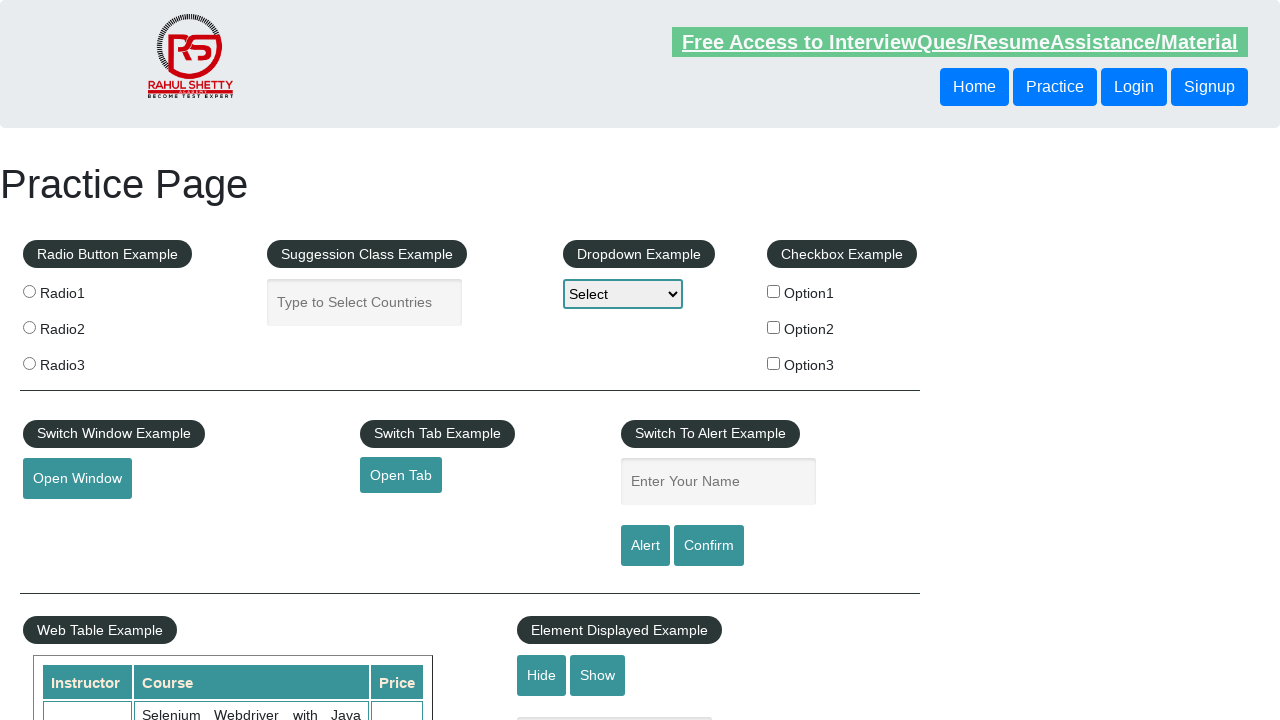

Verified footer link is visible
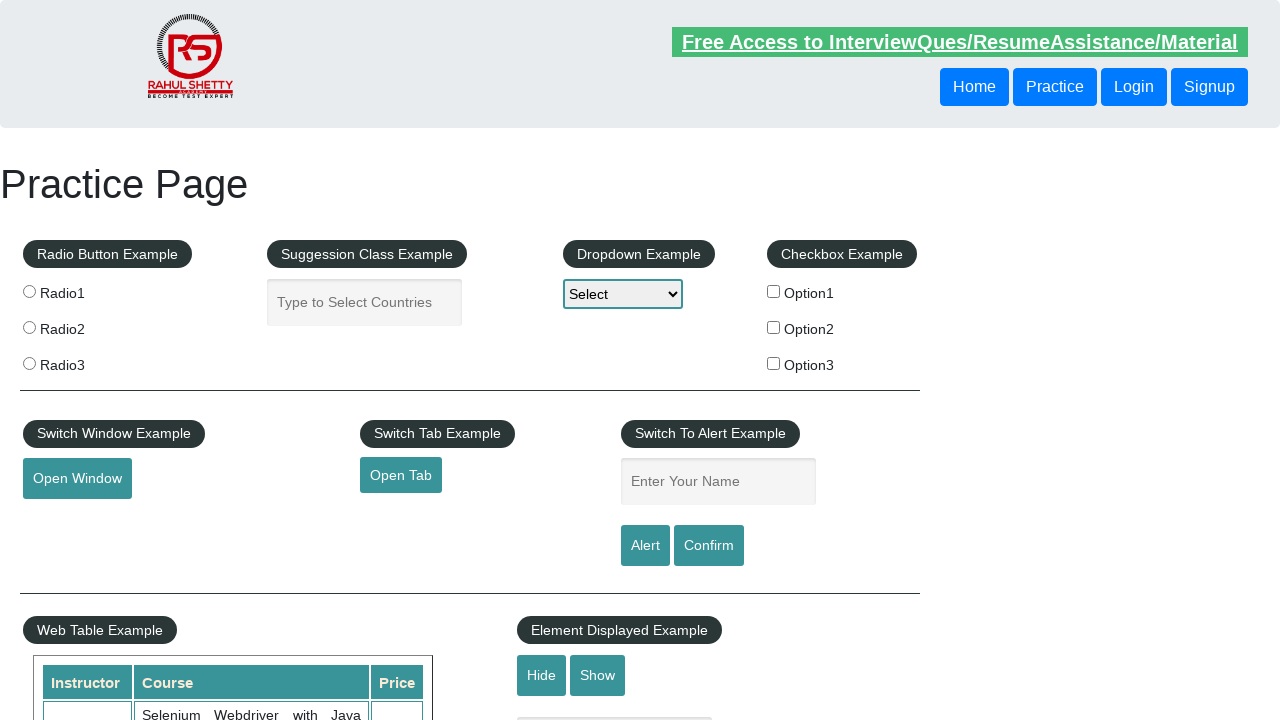

Retrieved href attribute from footer link
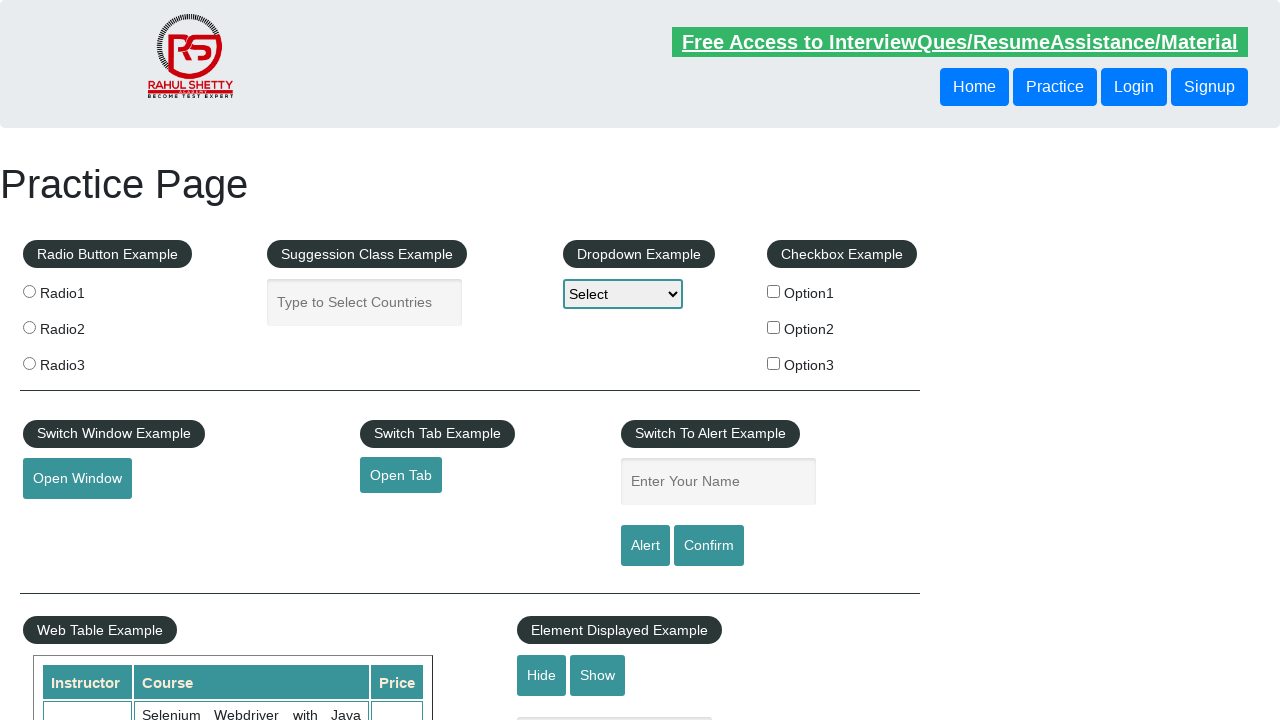

Verified footer link text content exists: 'Dummy Content for Testing.'
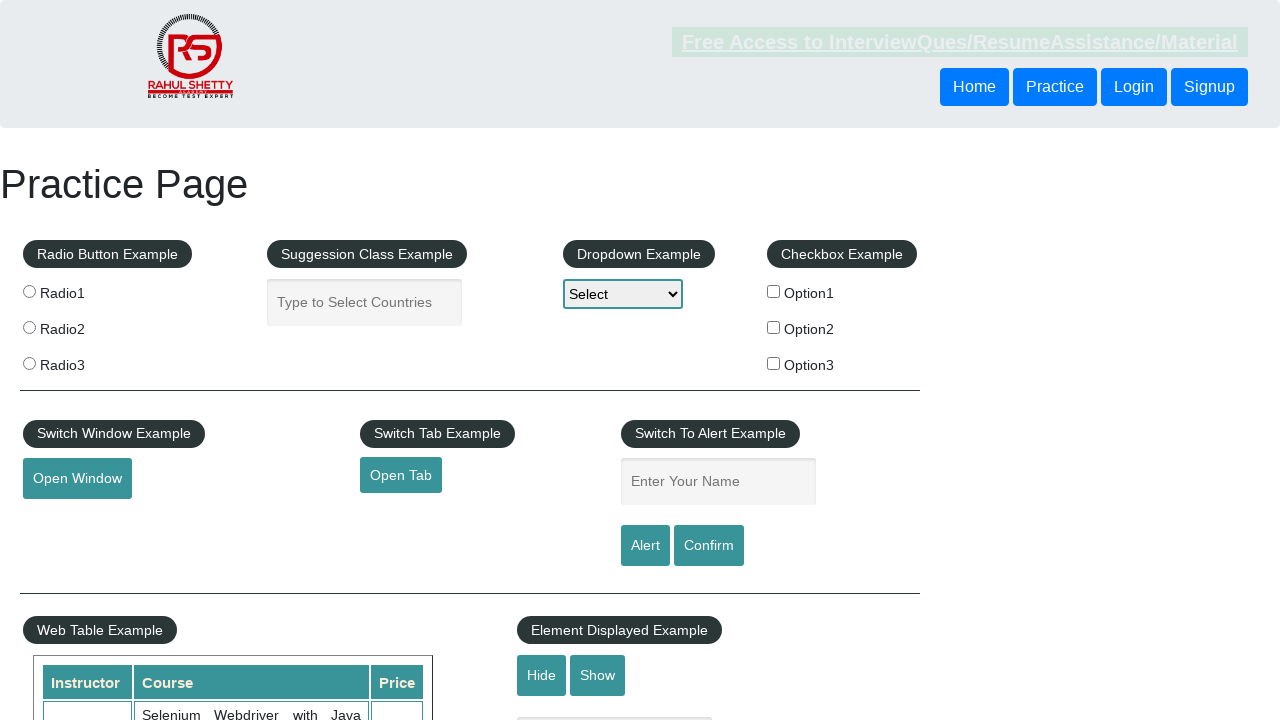

Verified footer link is visible
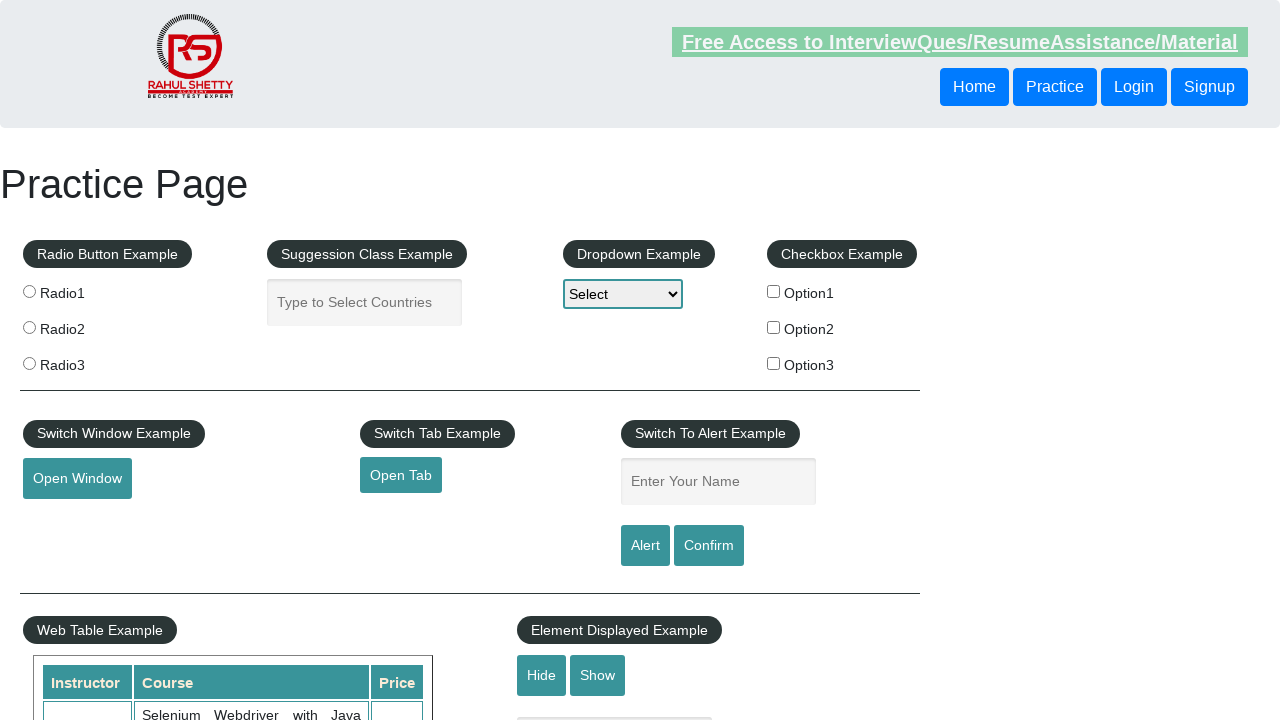

Retrieved href attribute from footer link
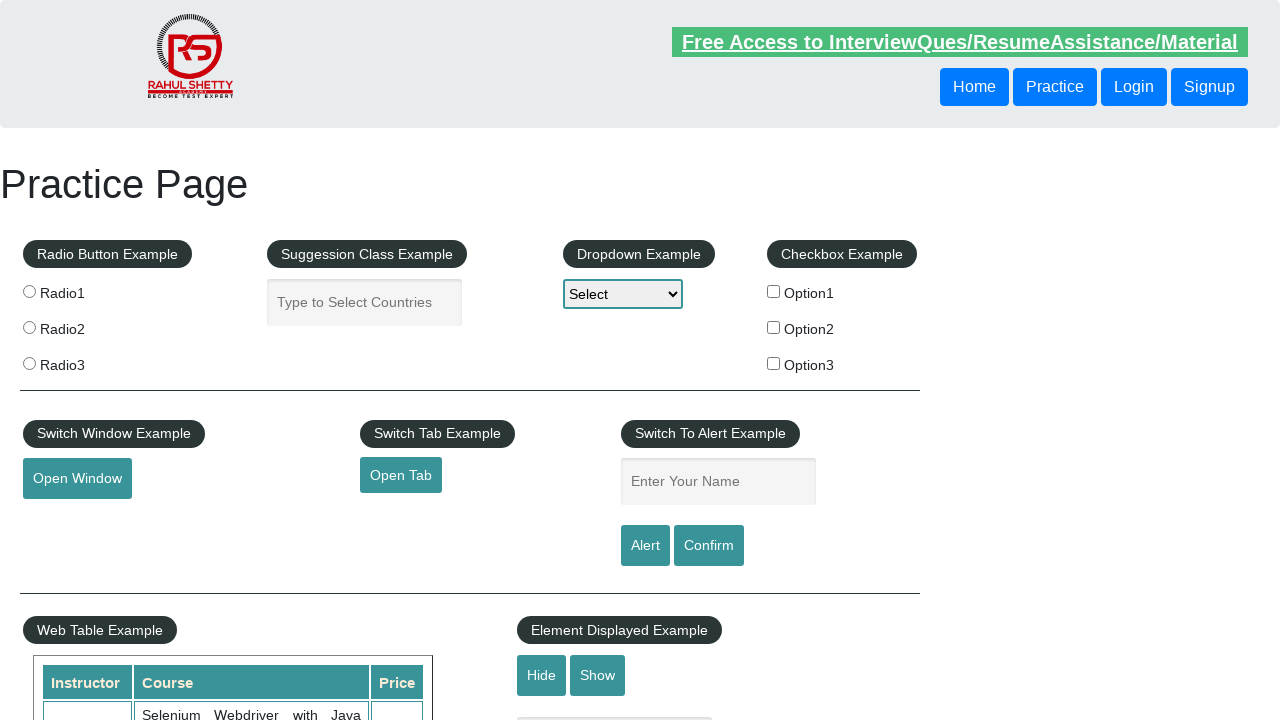

Verified footer link text content exists: 'Dummy Content for Testing.'
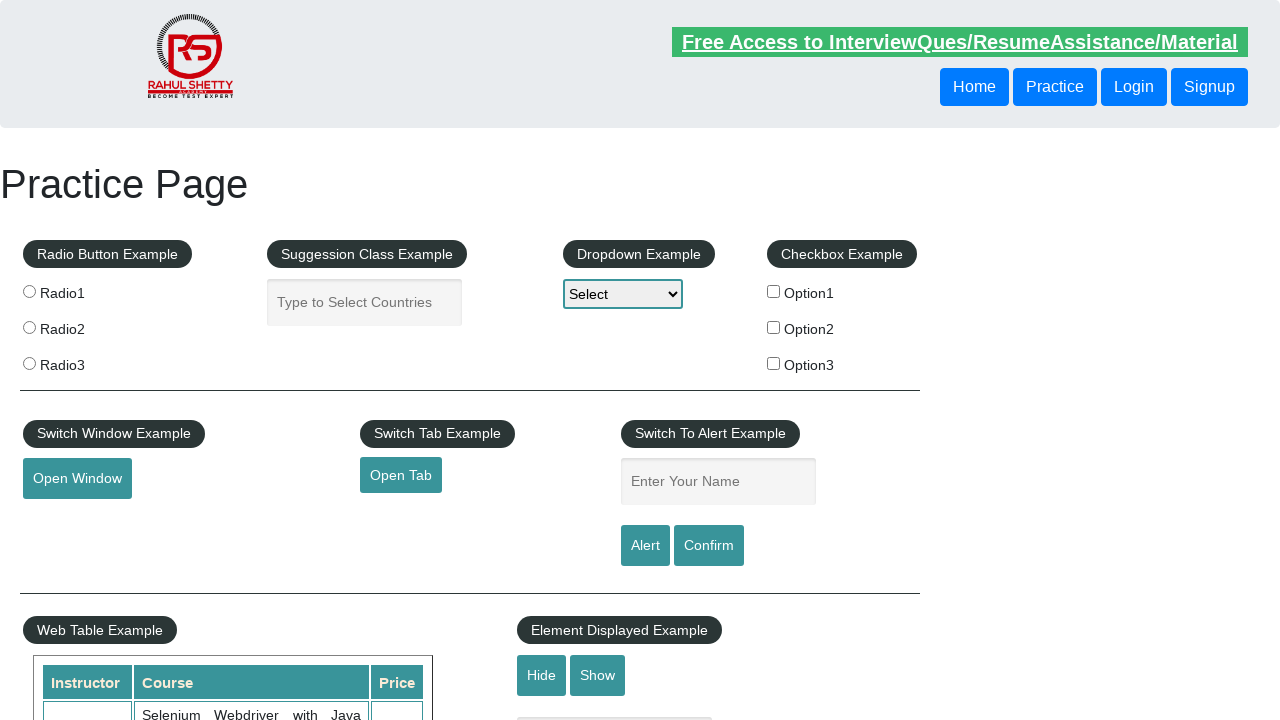

Verified footer link is visible
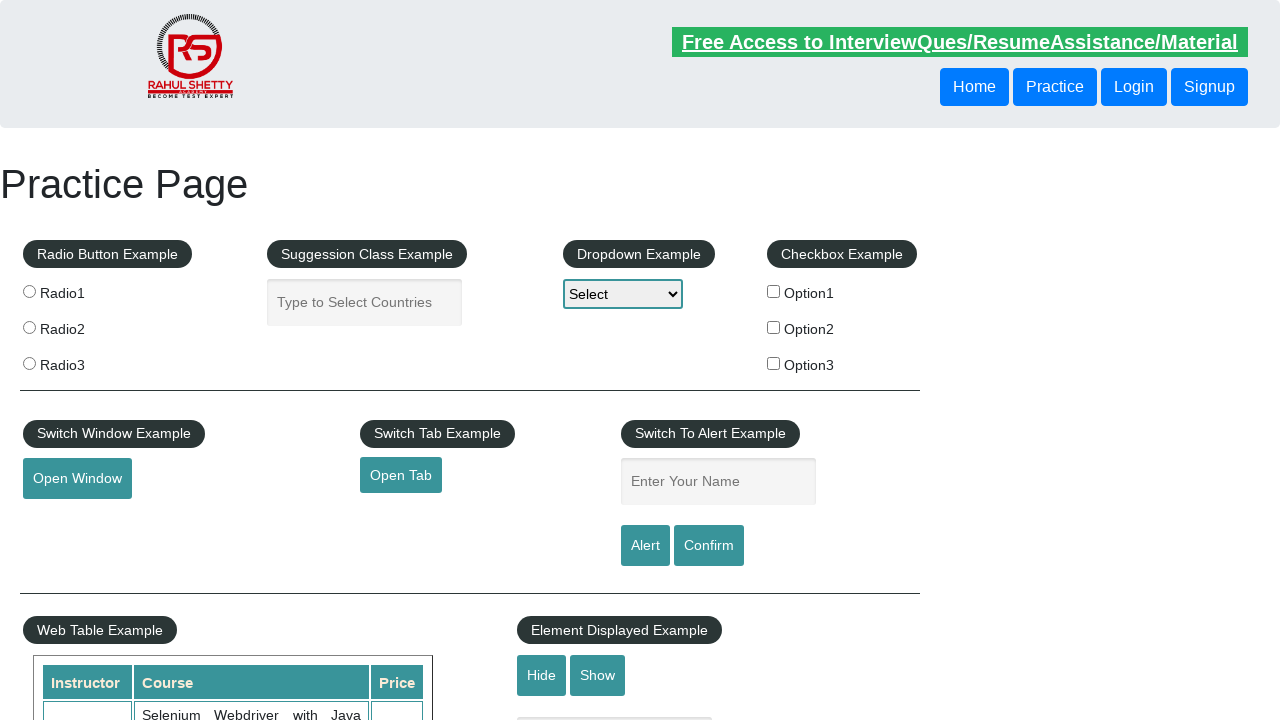

Retrieved href attribute from footer link
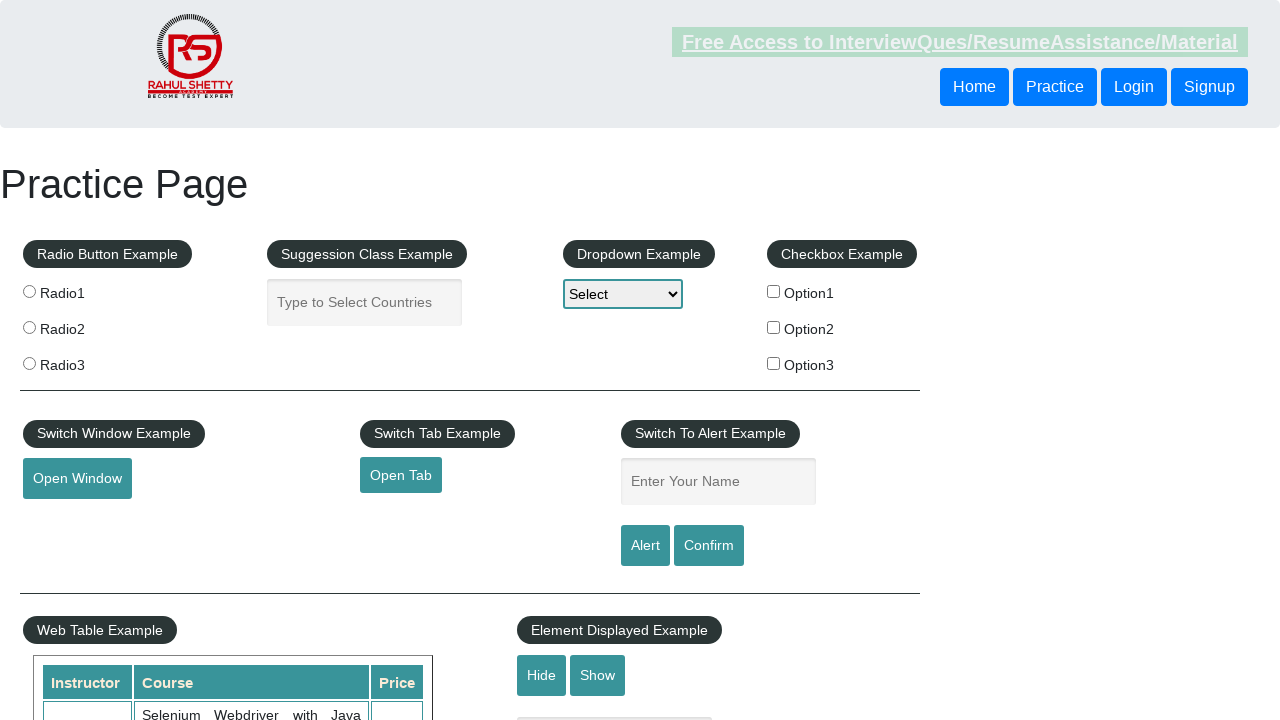

Verified footer link text content exists: 'Dummy Content for Testing.'
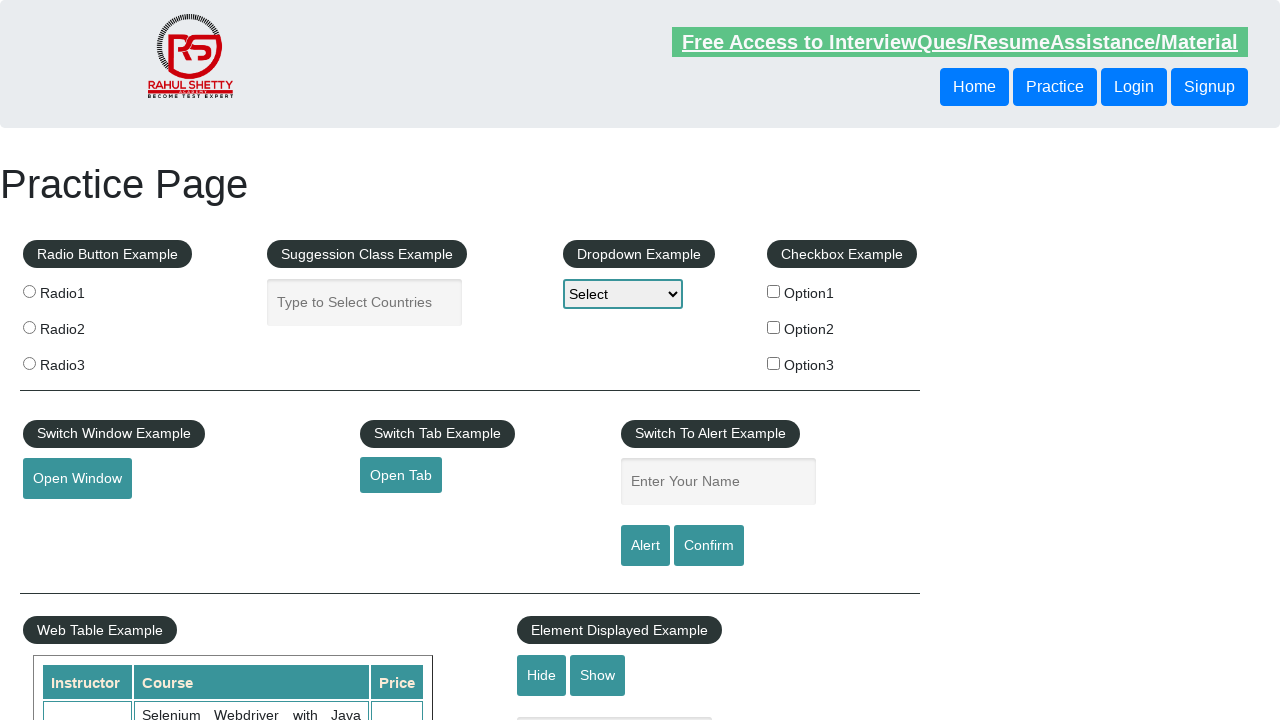

Verified footer link is visible
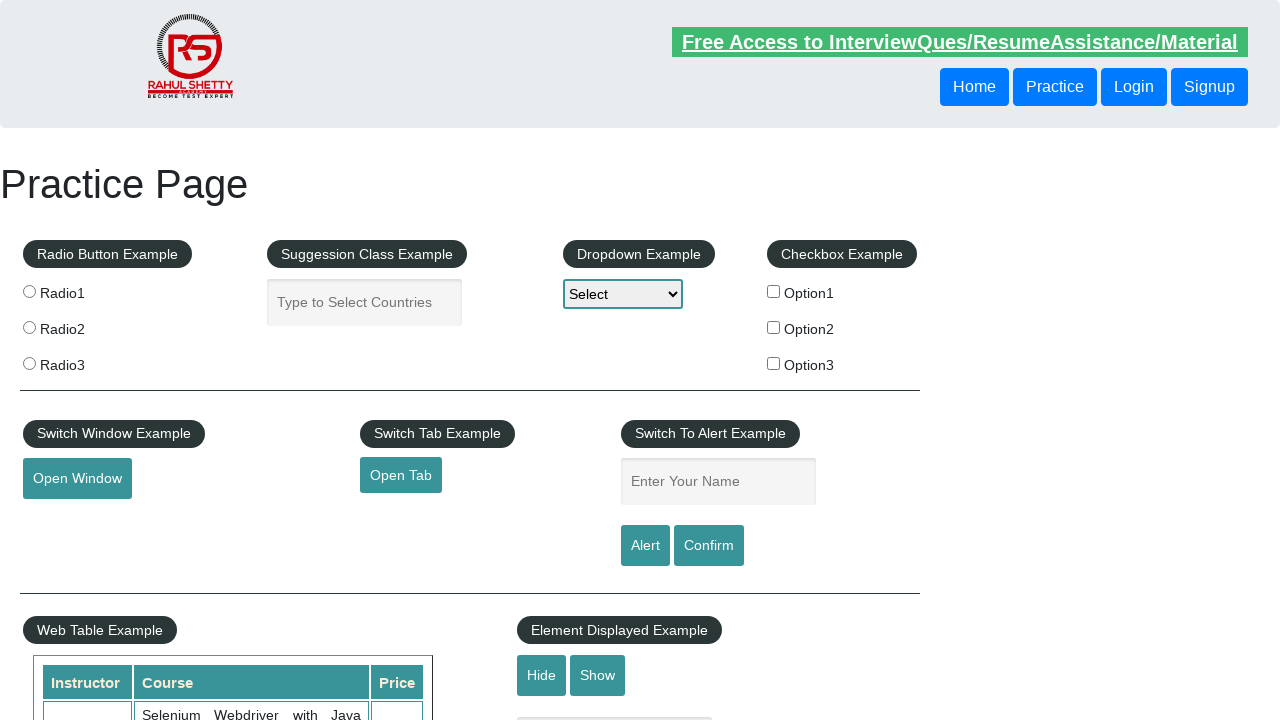

Retrieved href attribute from footer link
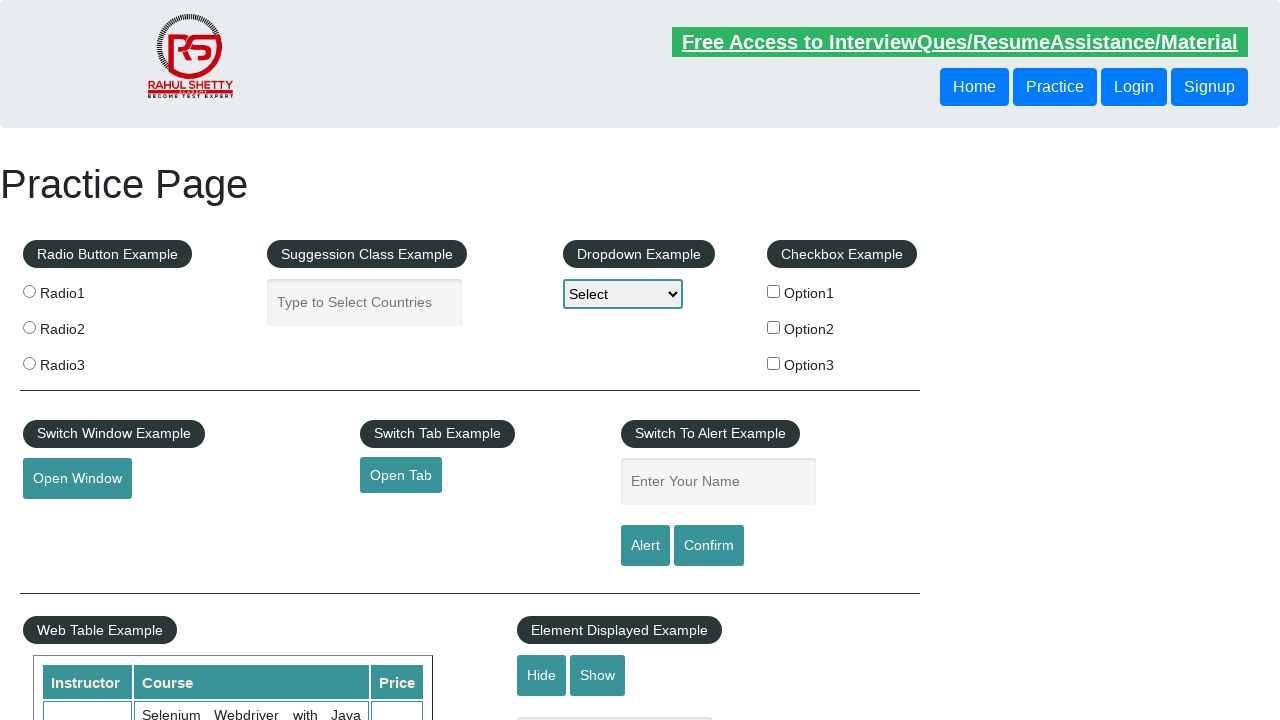

Verified footer link text content exists: 'Social Media'
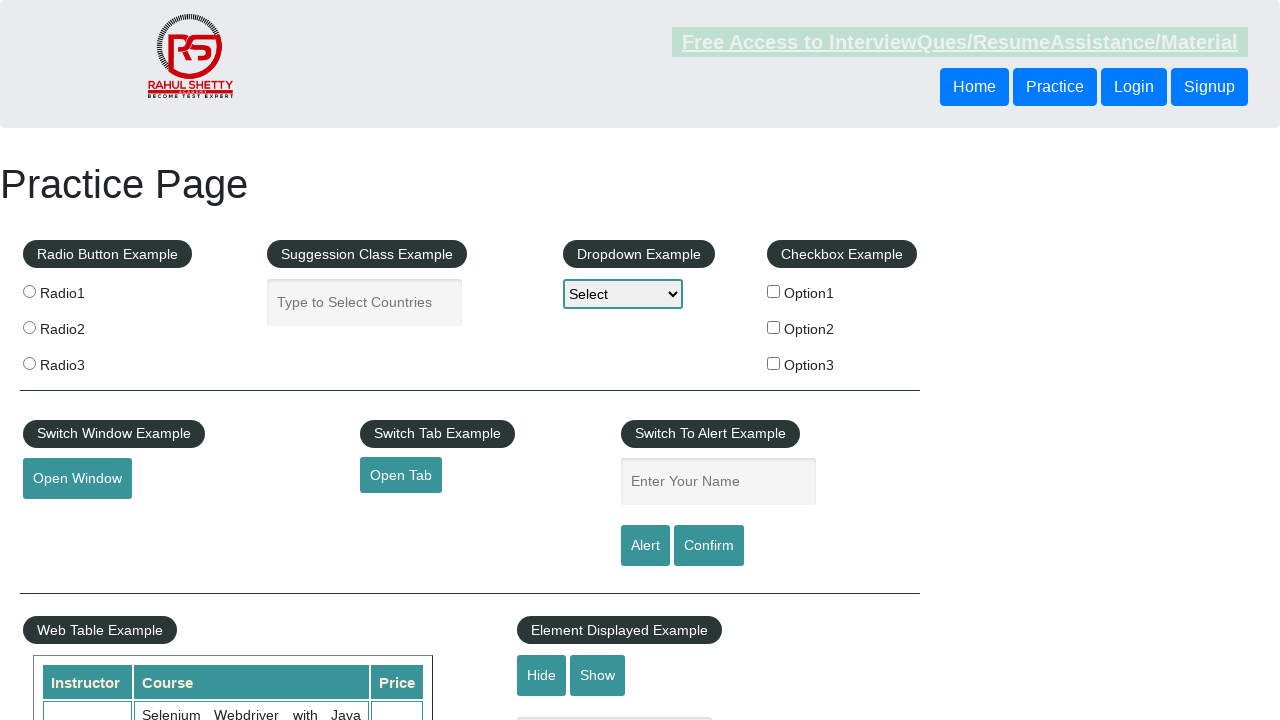

Verified footer link is visible
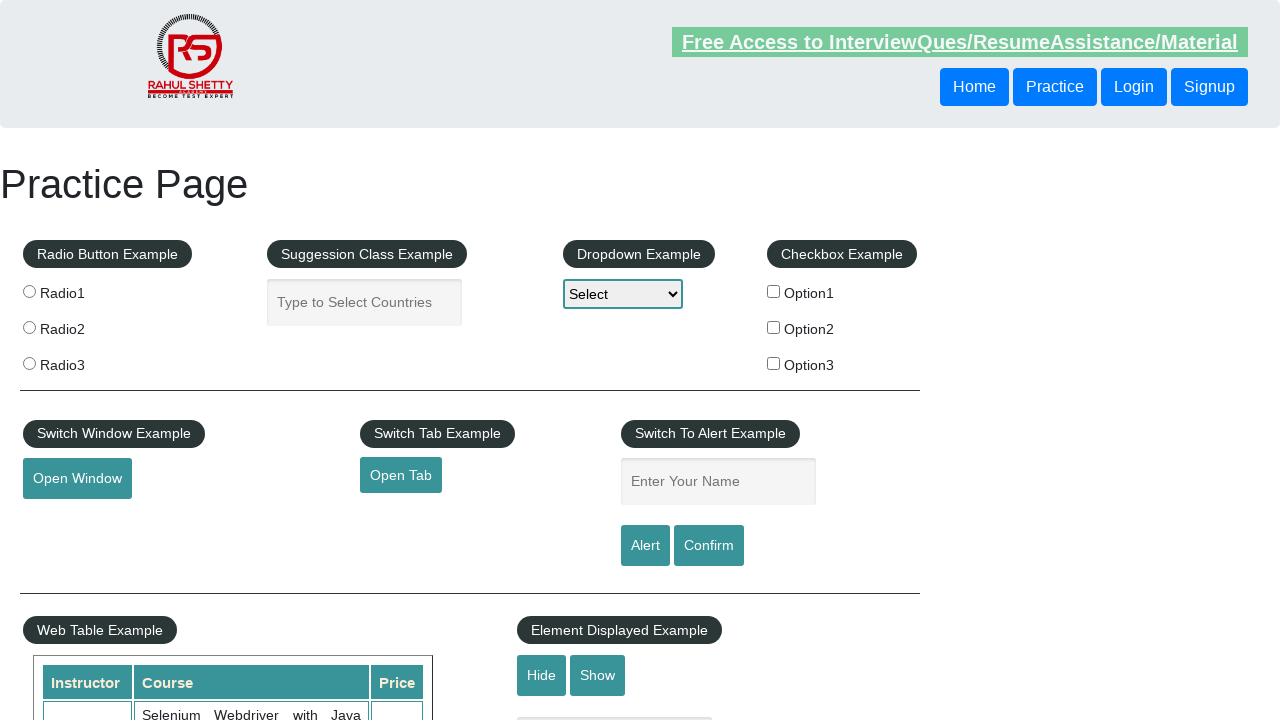

Retrieved href attribute from footer link
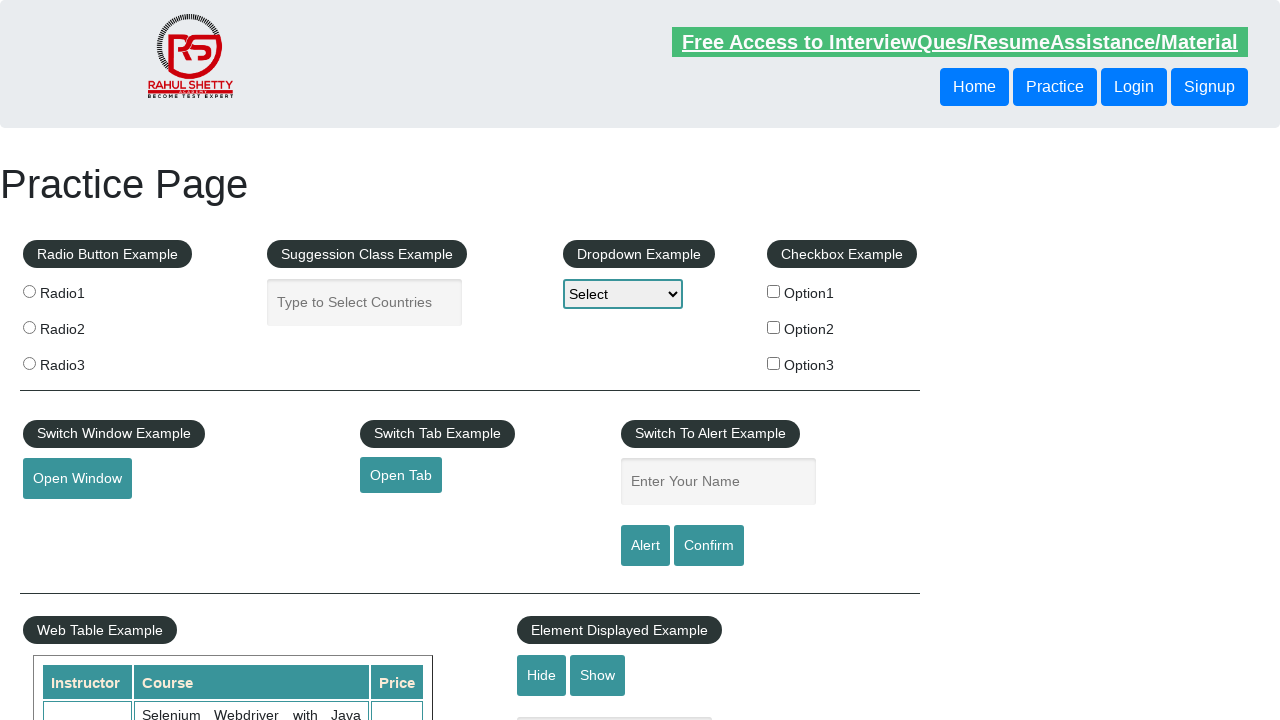

Verified footer link text content exists: 'Facebook'
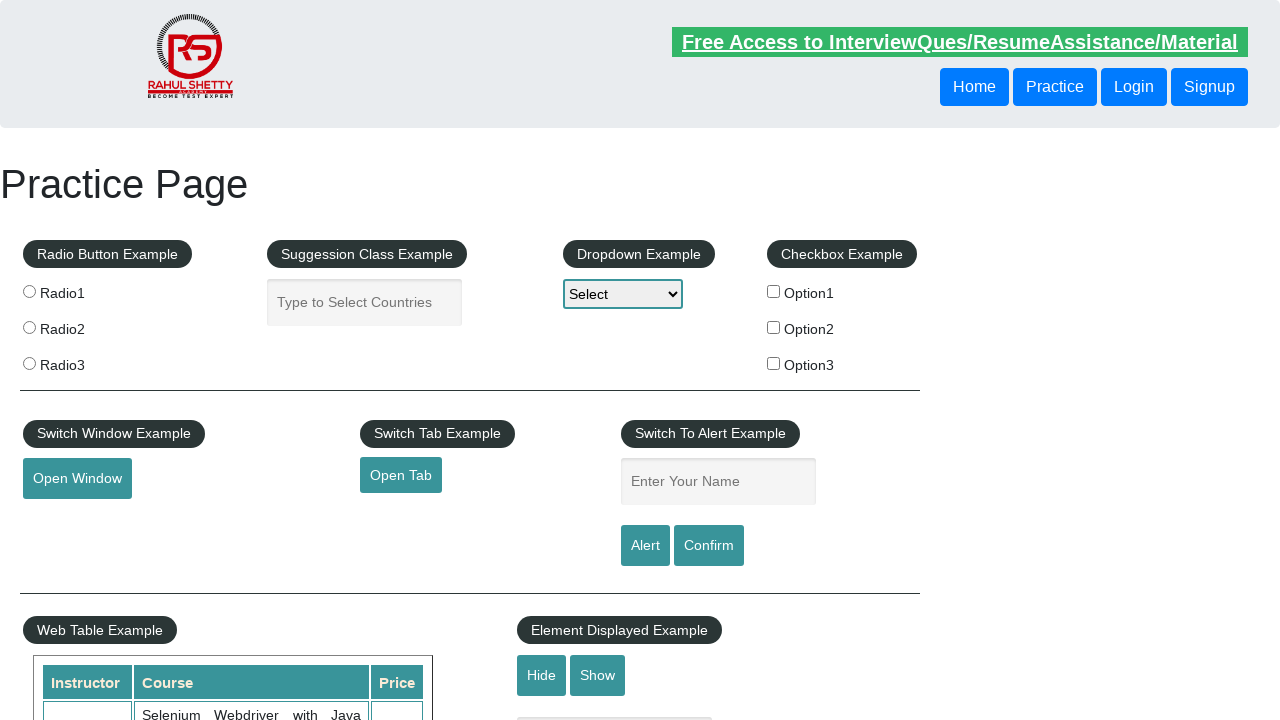

Verified footer link is visible
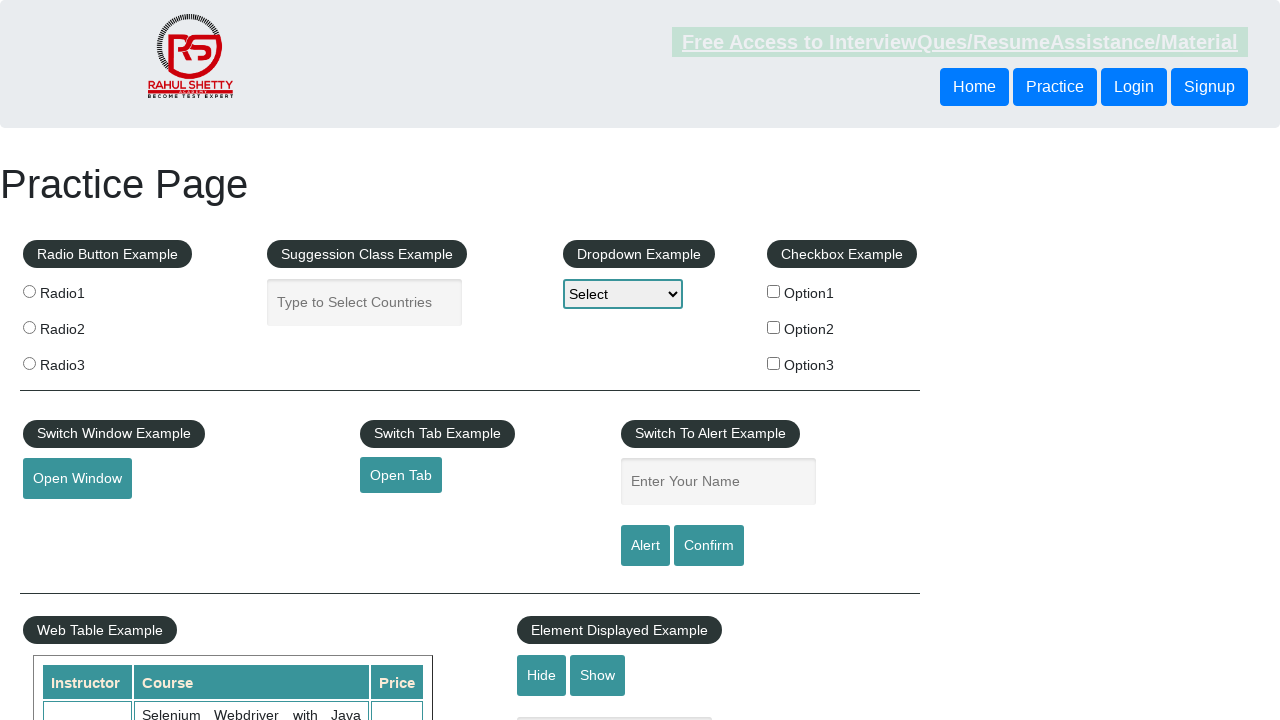

Retrieved href attribute from footer link
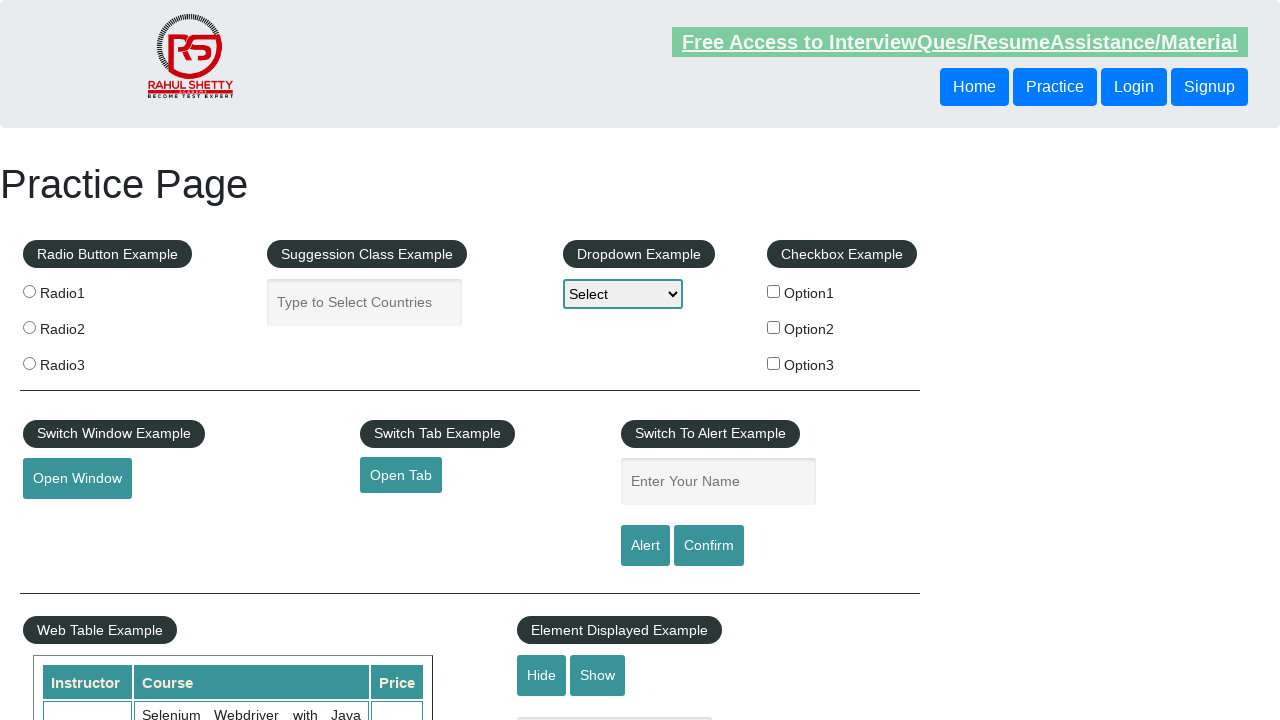

Verified footer link text content exists: 'Twitter'
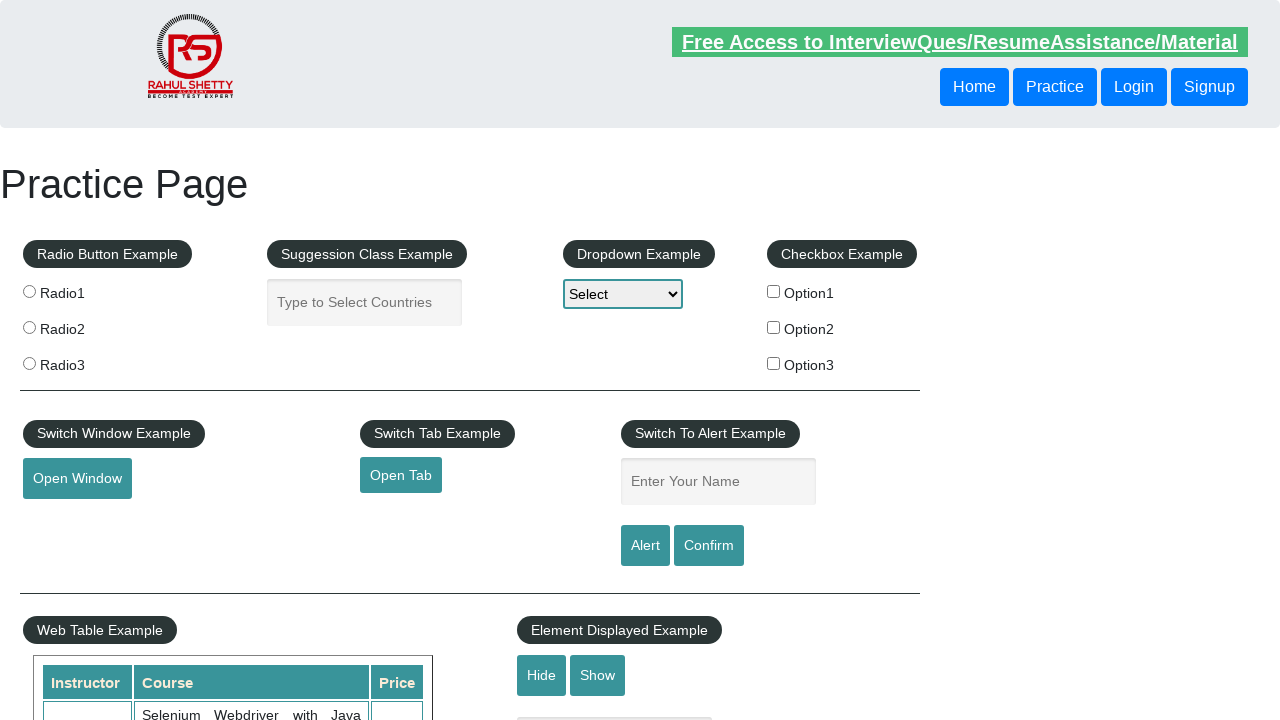

Verified footer link is visible
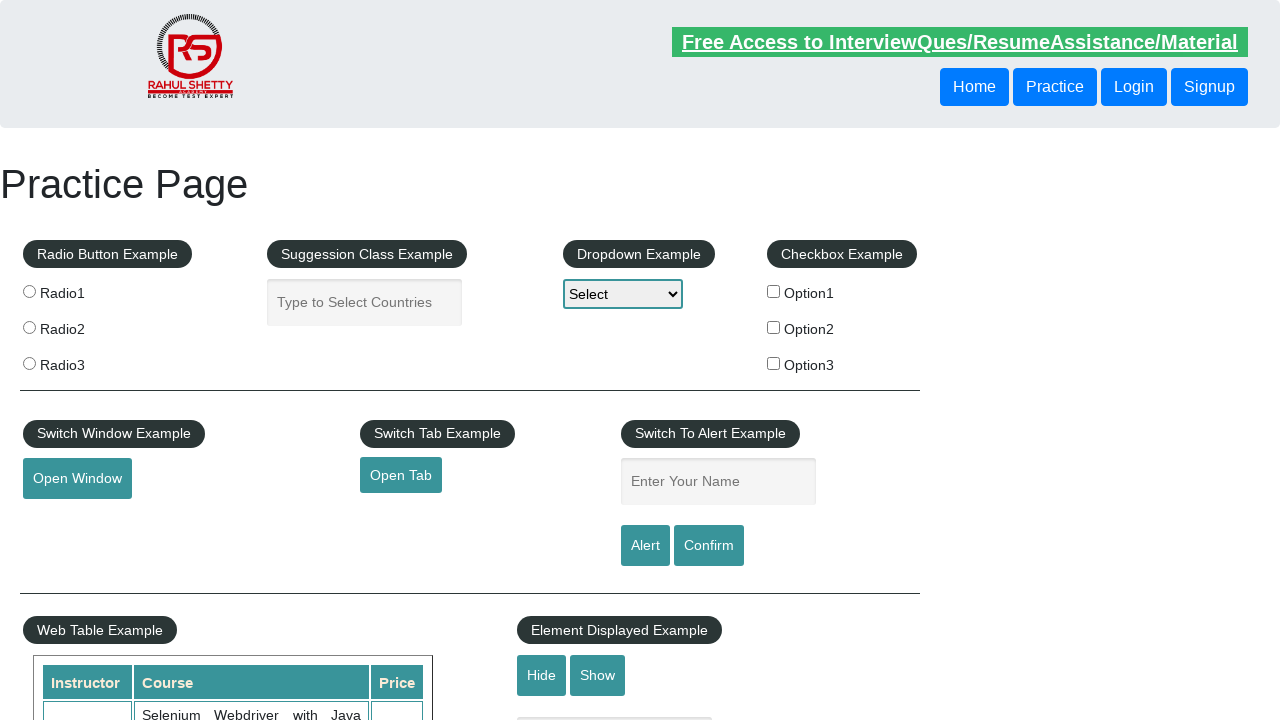

Retrieved href attribute from footer link
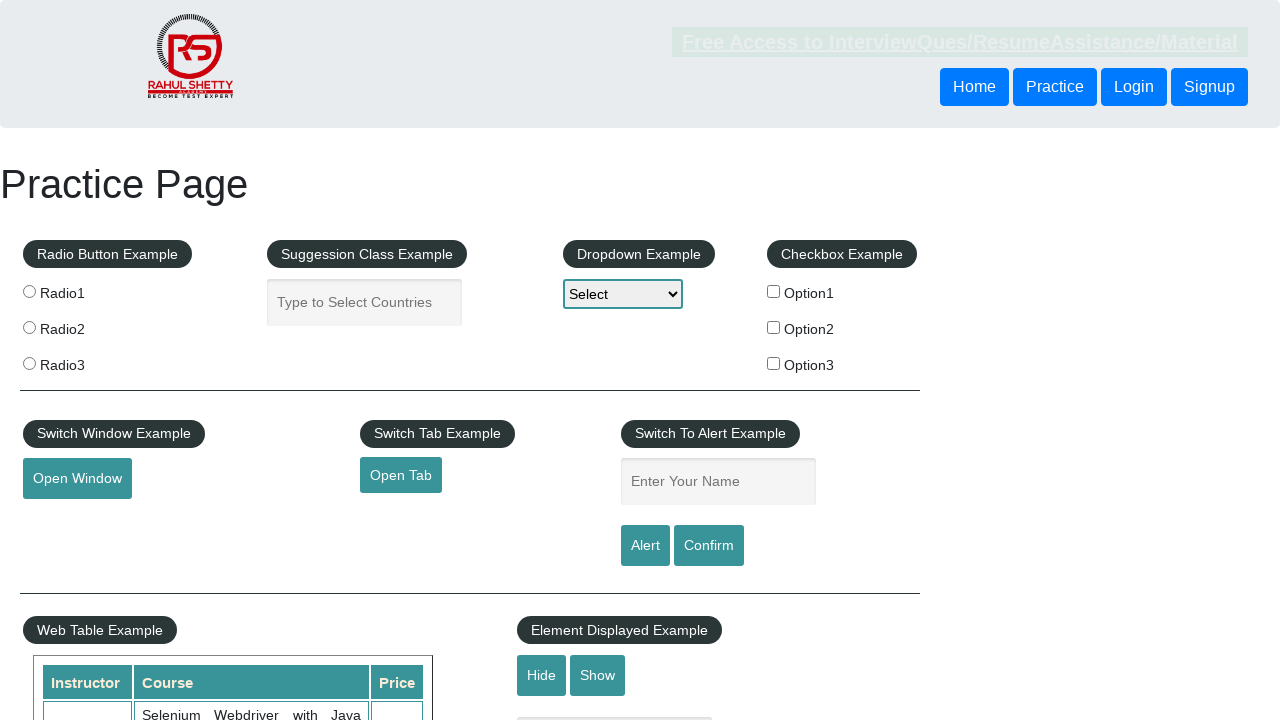

Verified footer link text content exists: 'Google+'
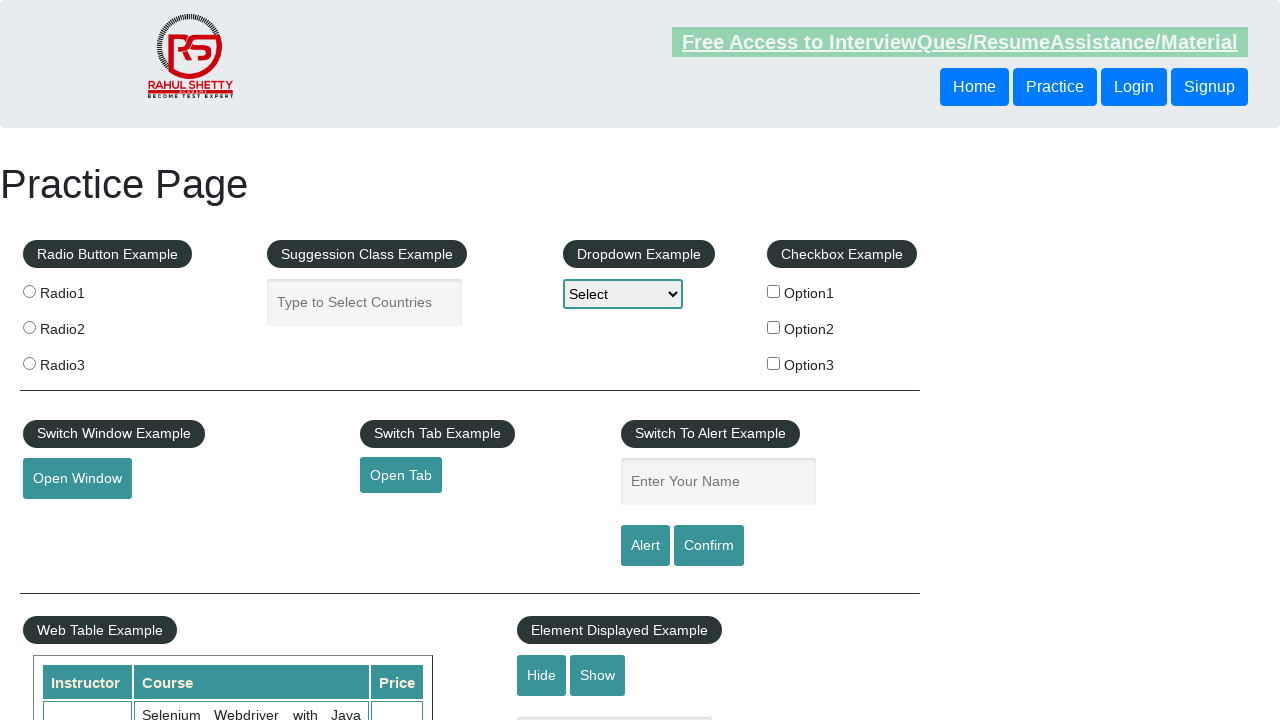

Verified footer link is visible
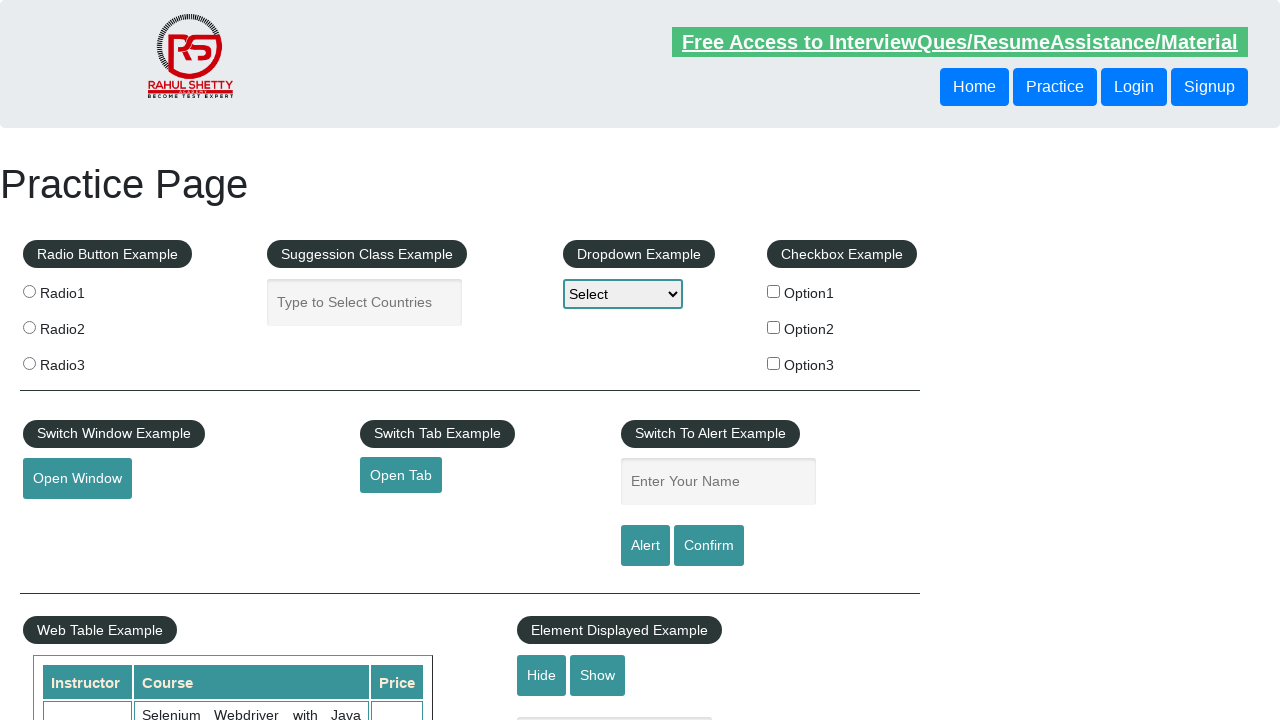

Retrieved href attribute from footer link
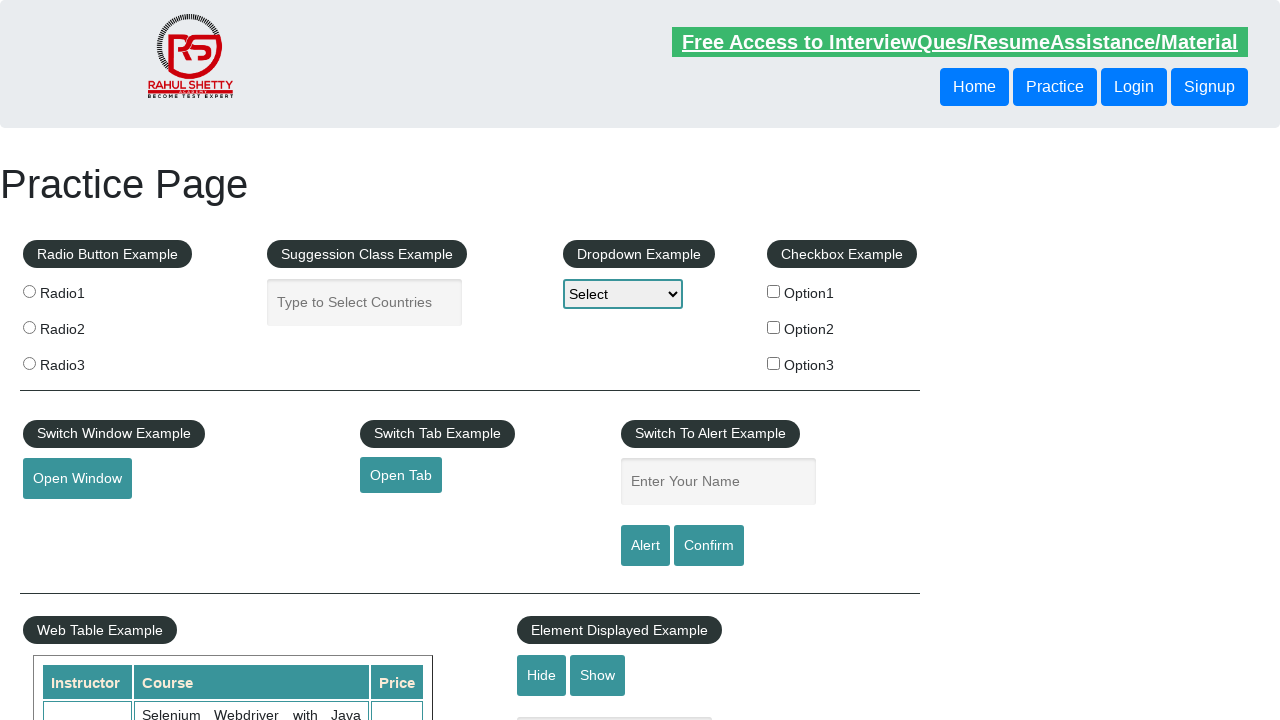

Verified footer link text content exists: 'Youtube'
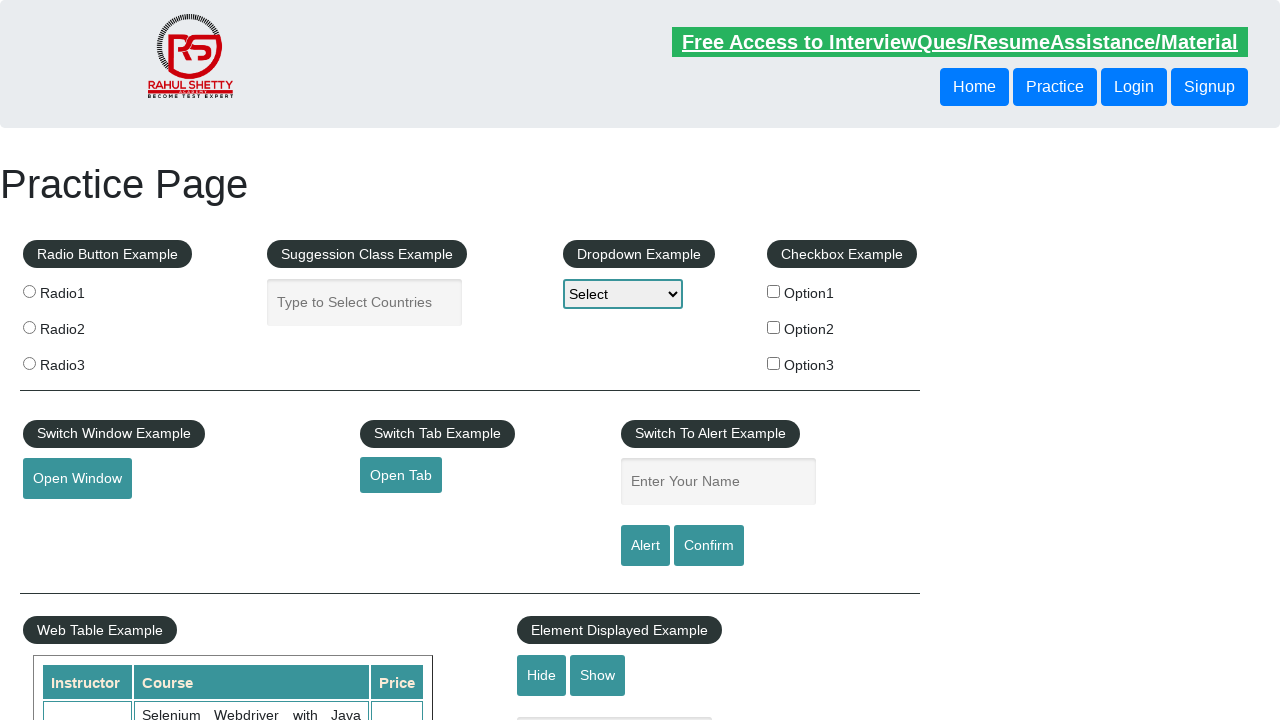

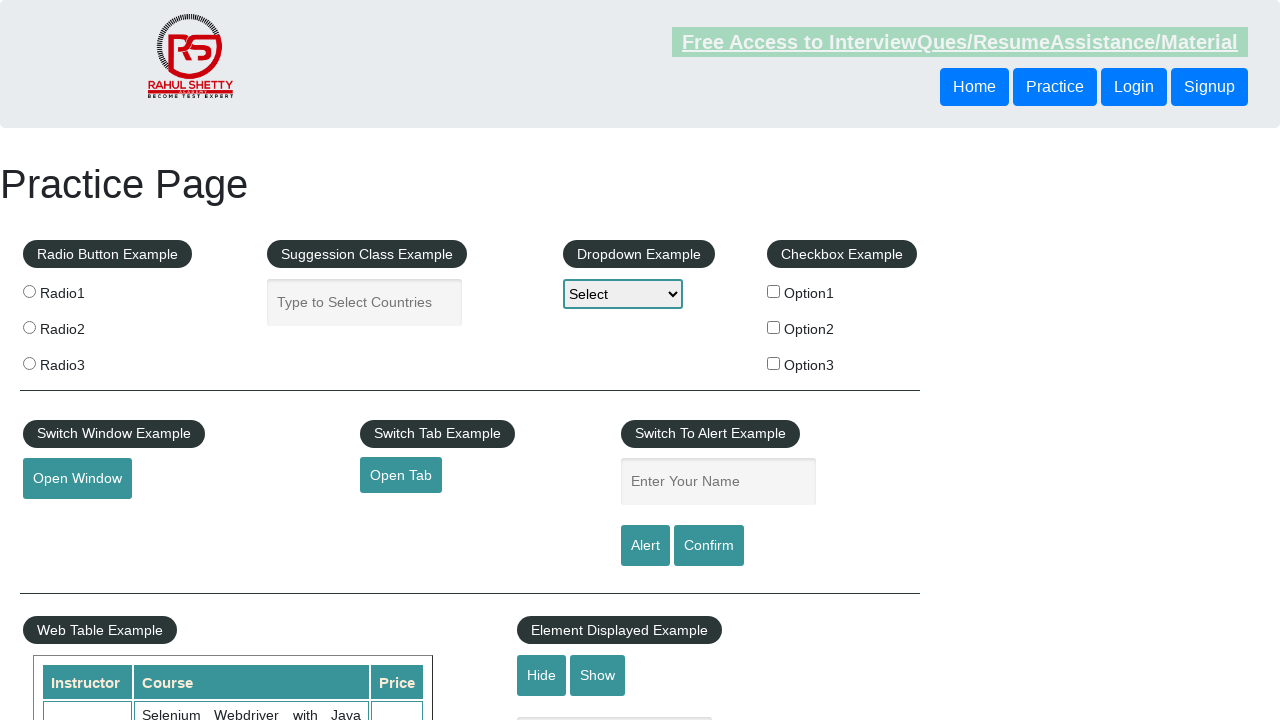